Tests infinite scroll functionality by scrolling down the page 10 times and then scrolling back up 10 times using JavaScript execution

Starting URL: https://practice.cydeo.com/infinite_scroll

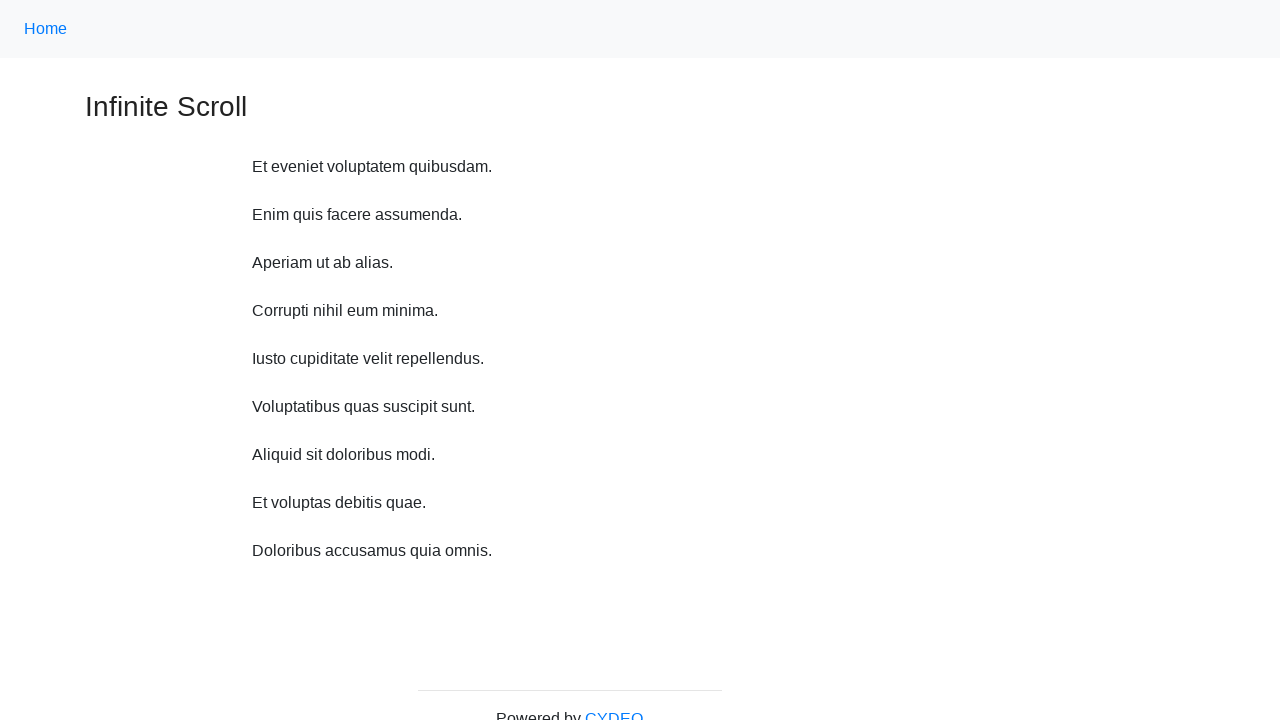

Waited 1 second before scrolling down
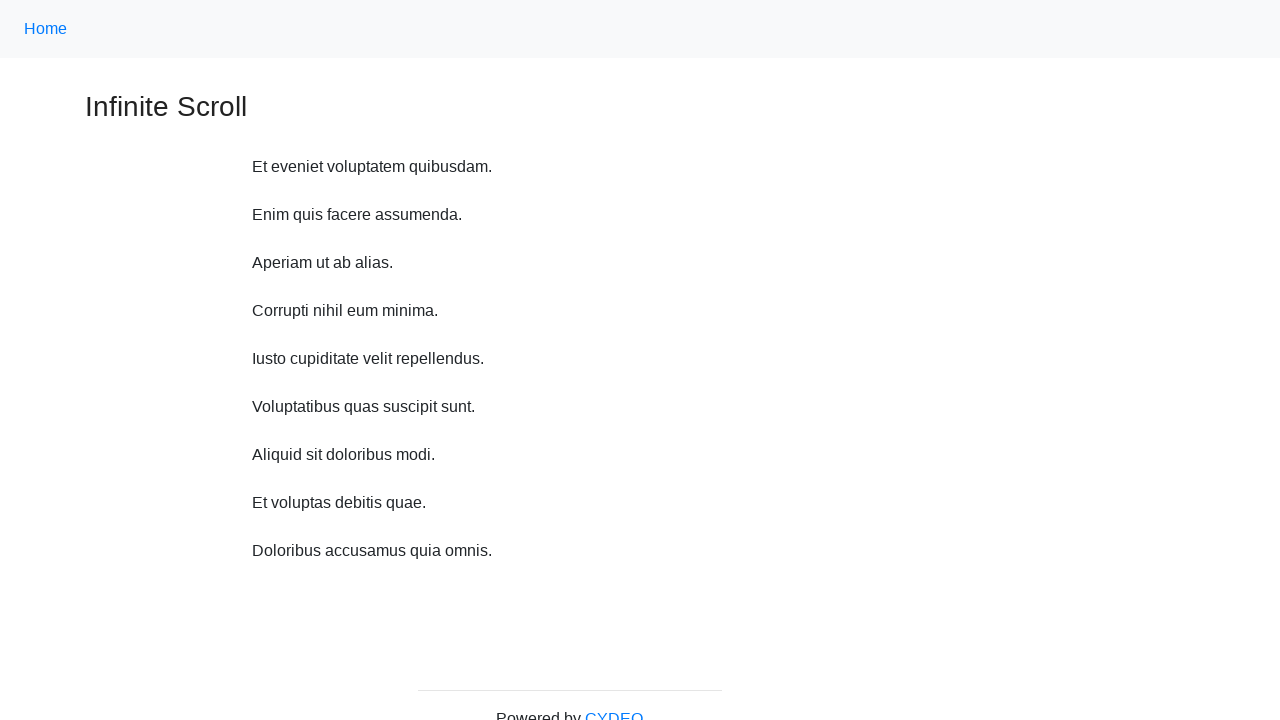

Scrolled down 750 pixels (iteration 1/10)
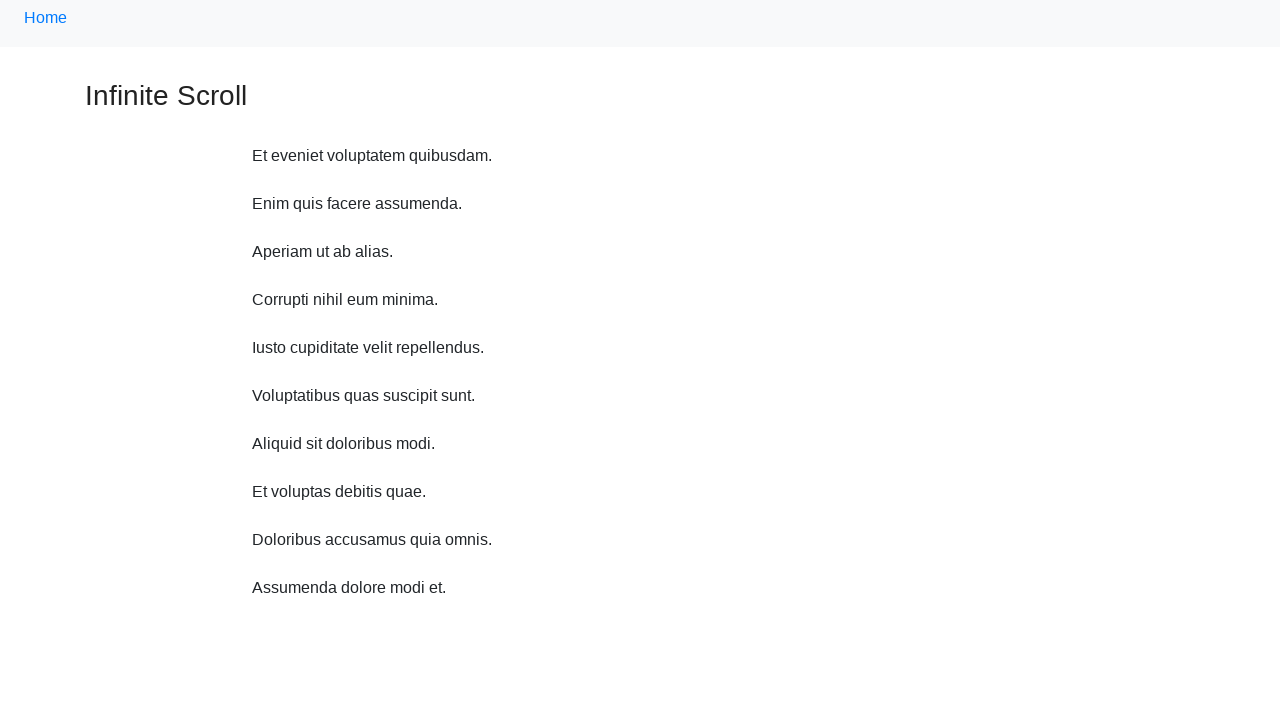

Waited 1 second before scrolling down
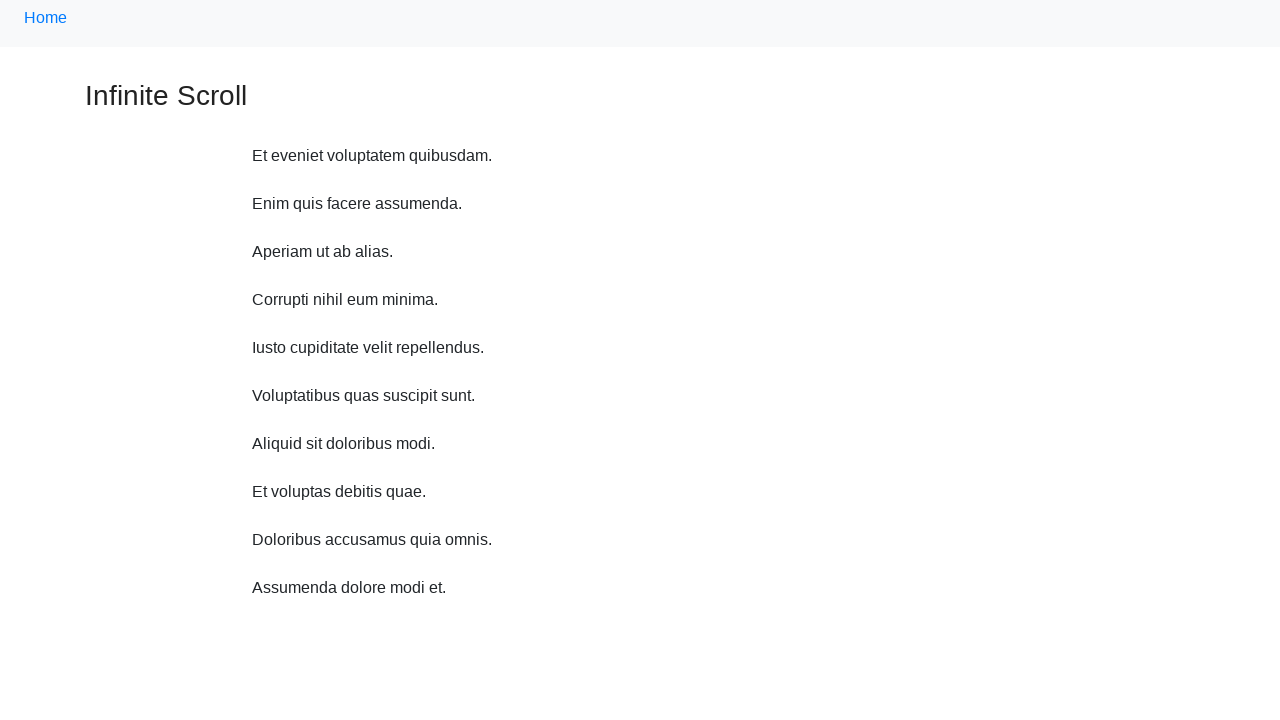

Scrolled down 750 pixels (iteration 2/10)
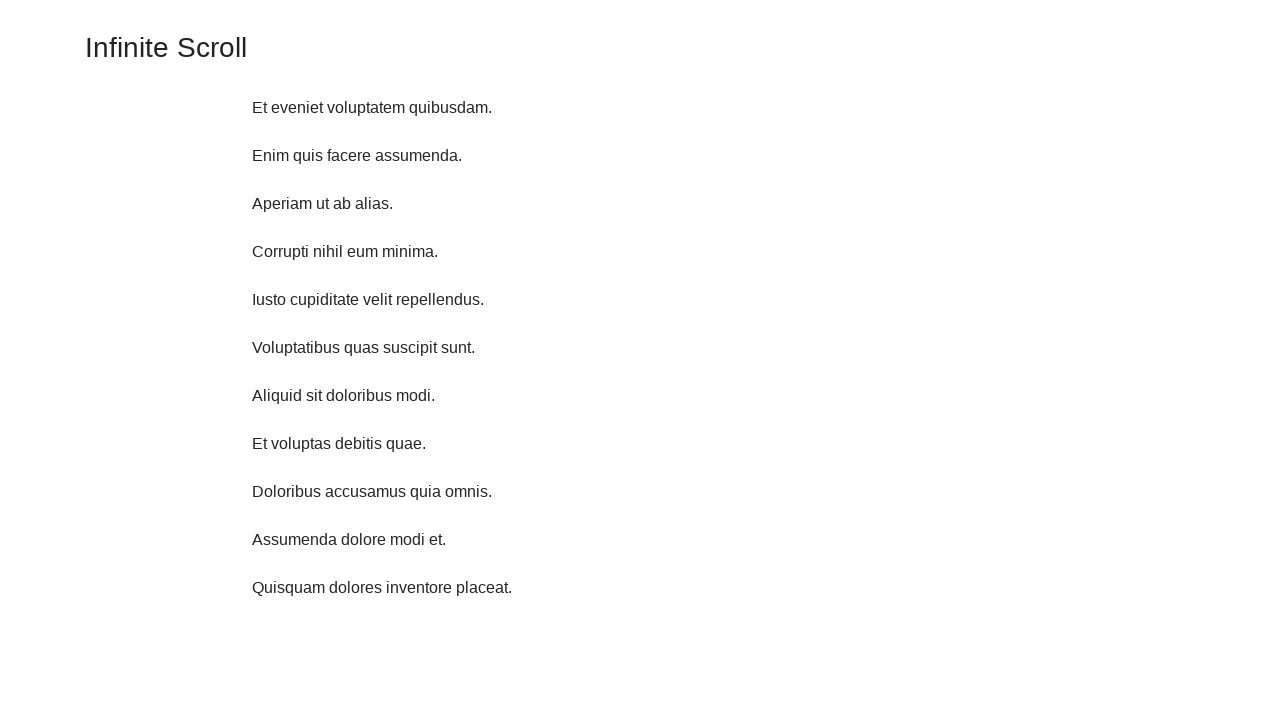

Waited 1 second before scrolling down
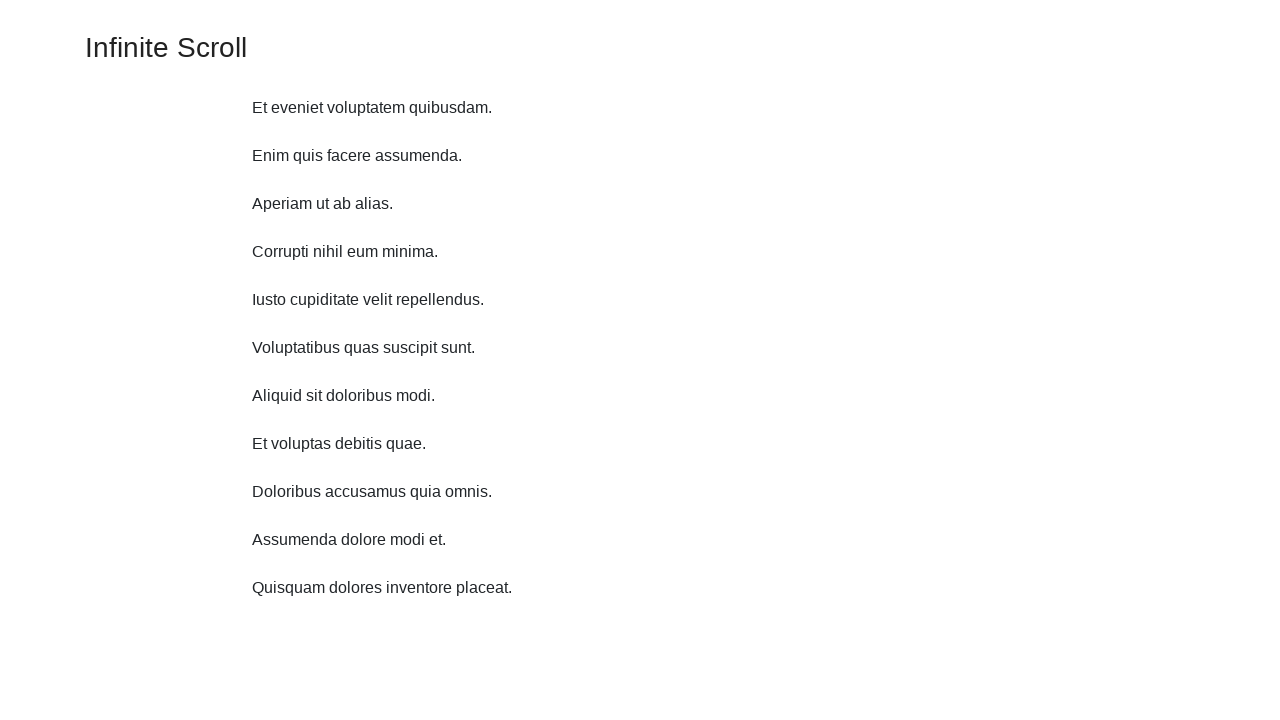

Scrolled down 750 pixels (iteration 3/10)
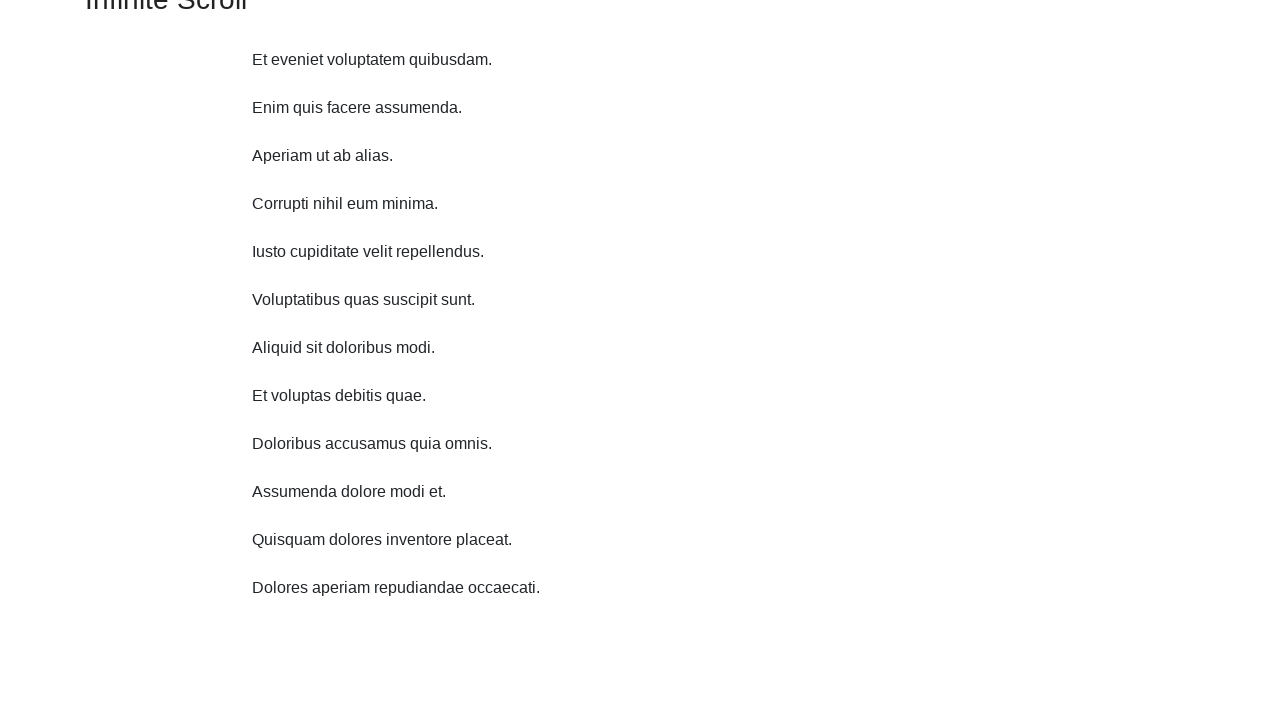

Waited 1 second before scrolling down
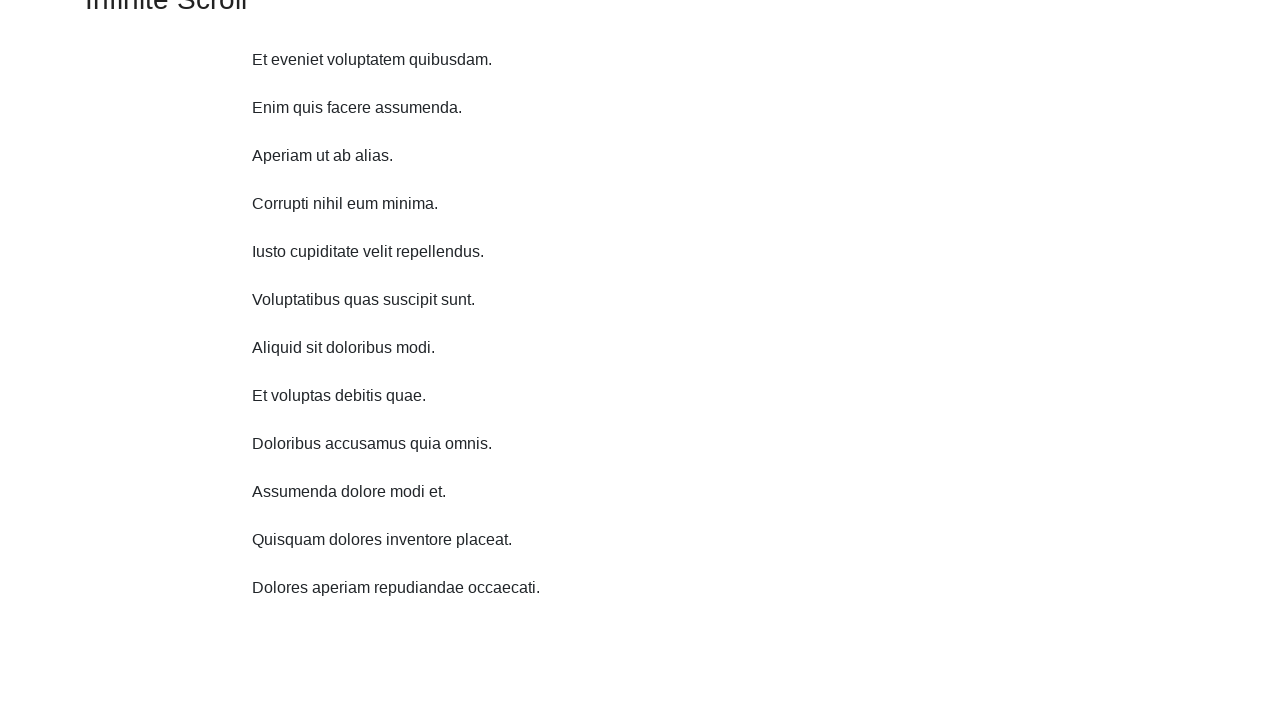

Scrolled down 750 pixels (iteration 4/10)
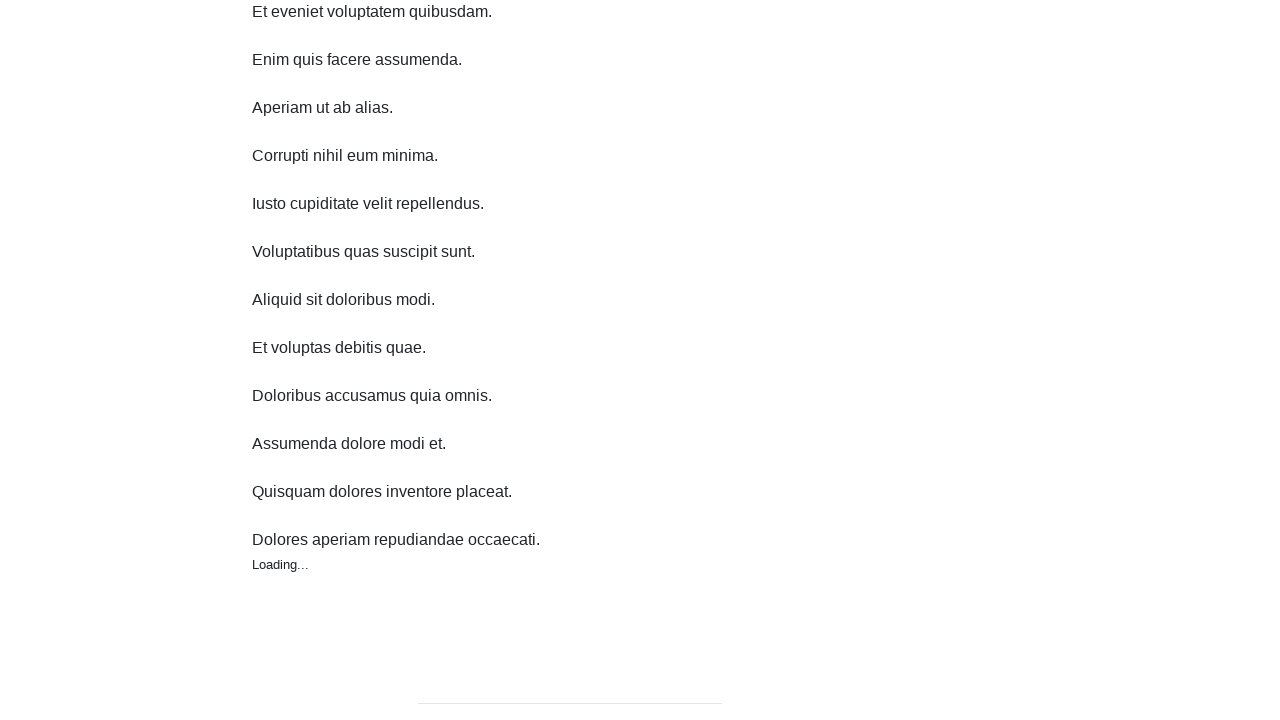

Waited 1 second before scrolling down
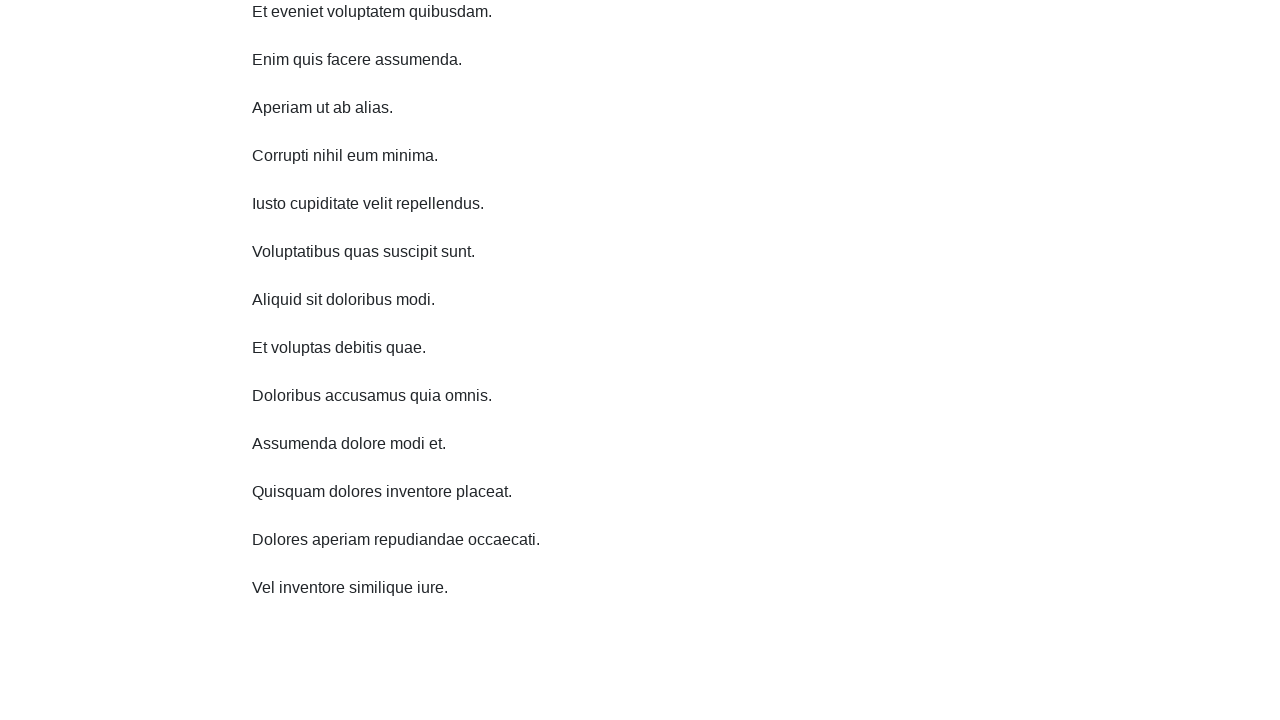

Scrolled down 750 pixels (iteration 5/10)
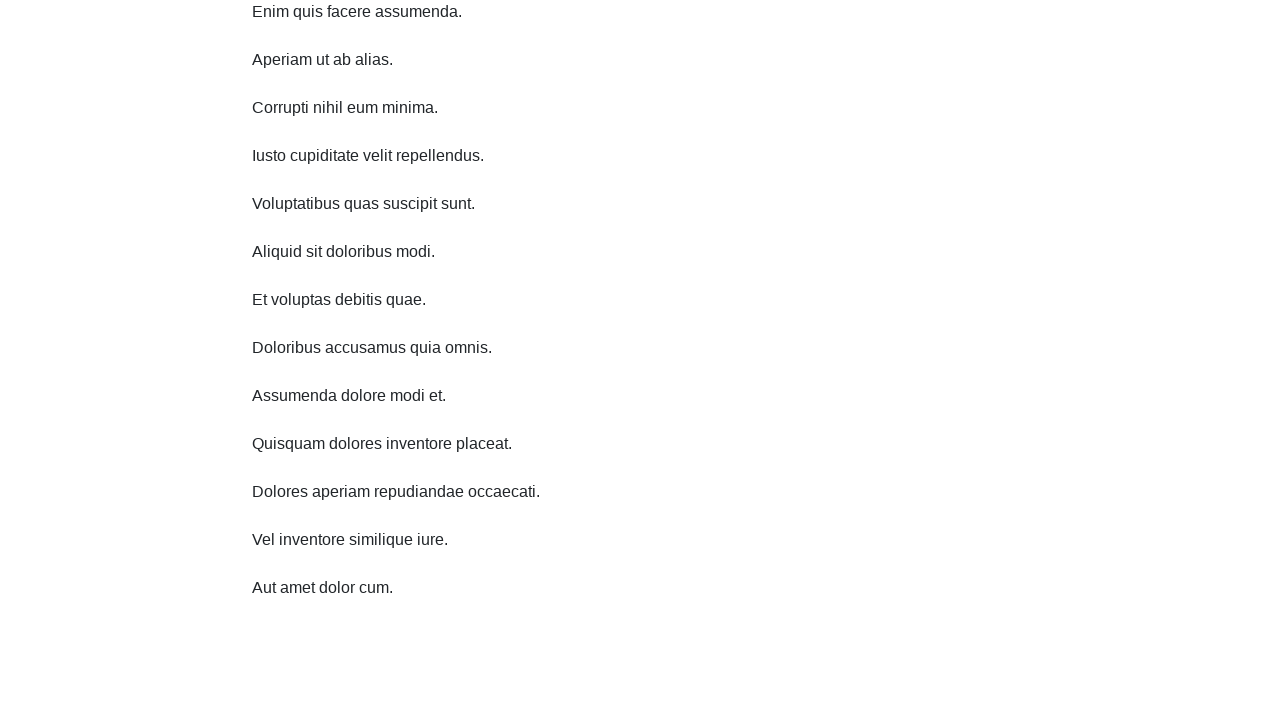

Waited 1 second before scrolling down
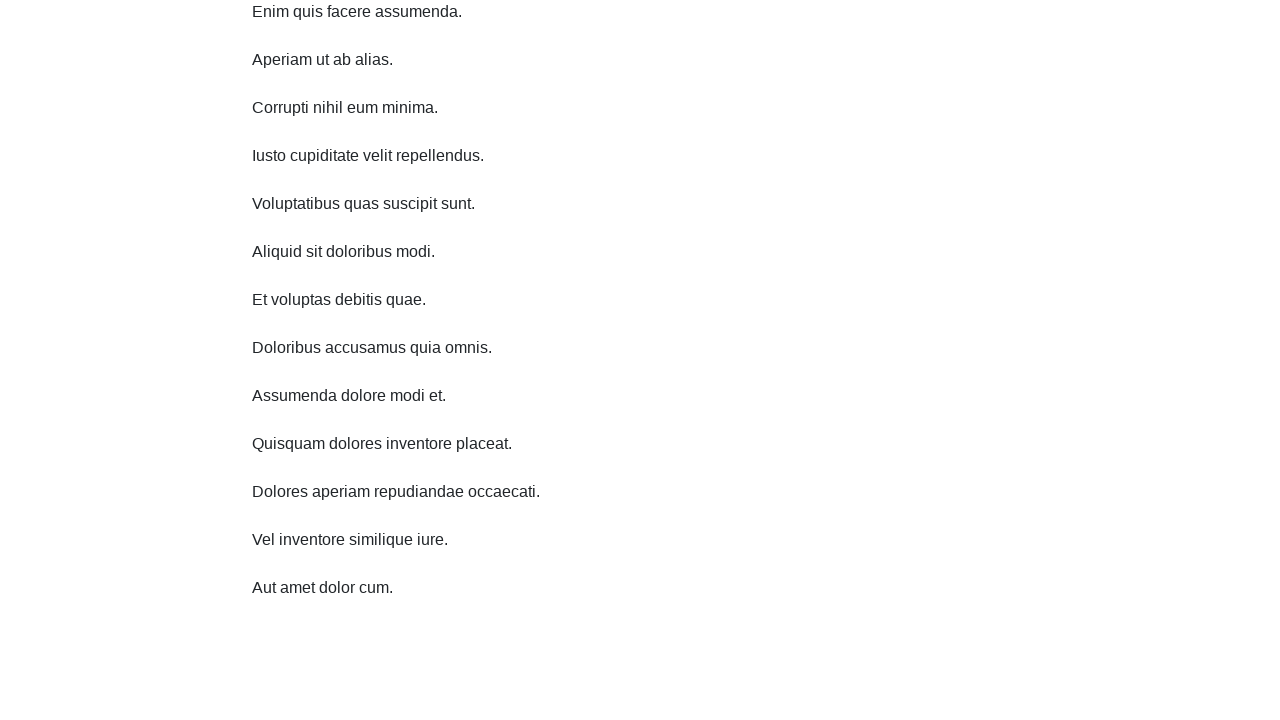

Scrolled down 750 pixels (iteration 6/10)
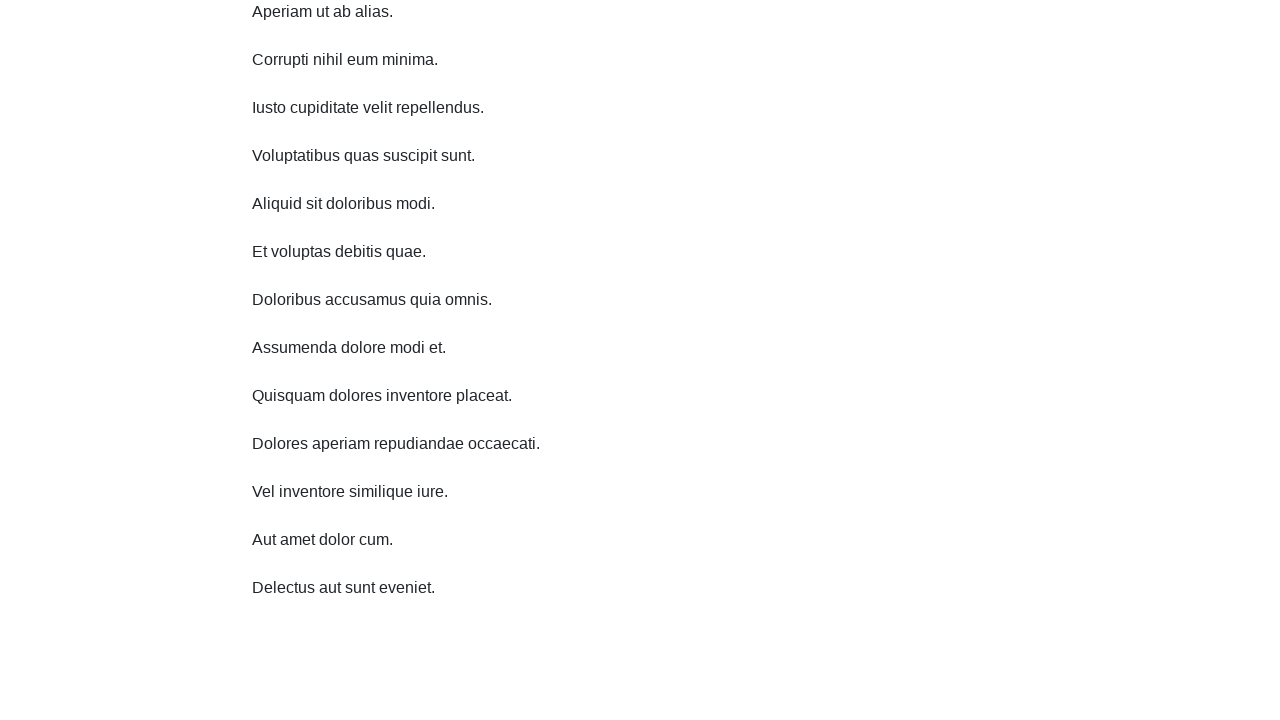

Waited 1 second before scrolling down
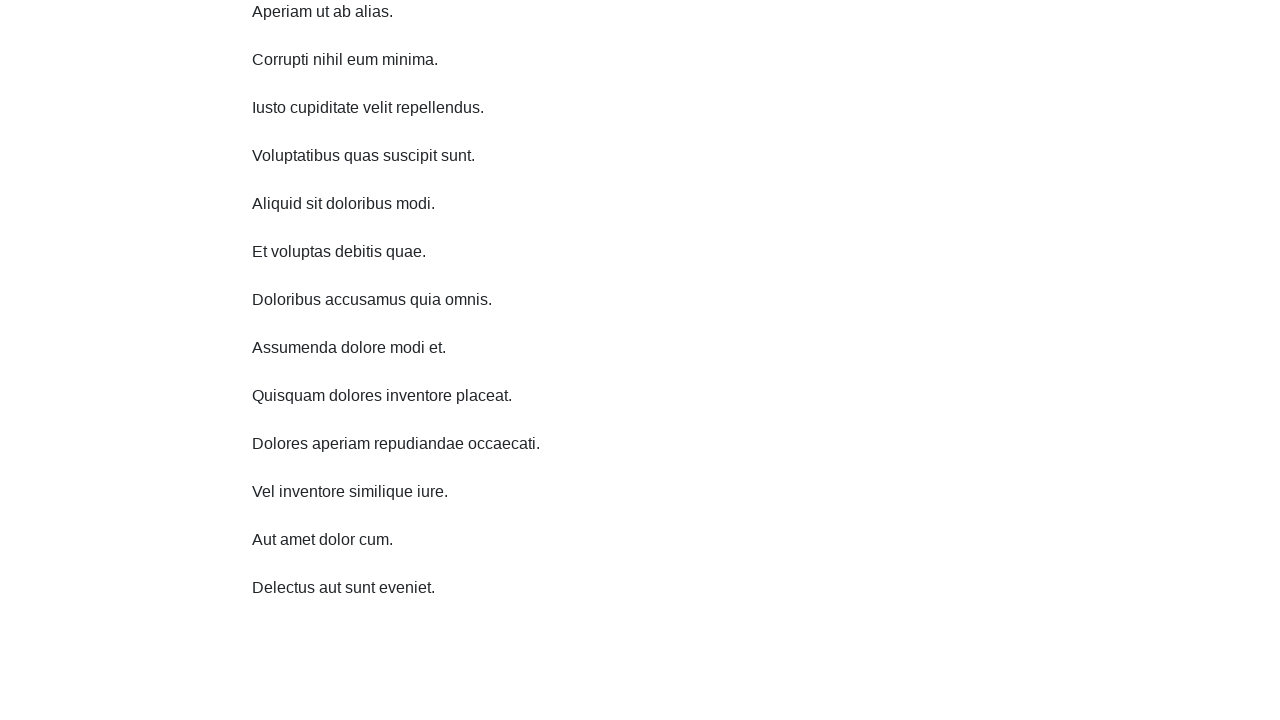

Scrolled down 750 pixels (iteration 7/10)
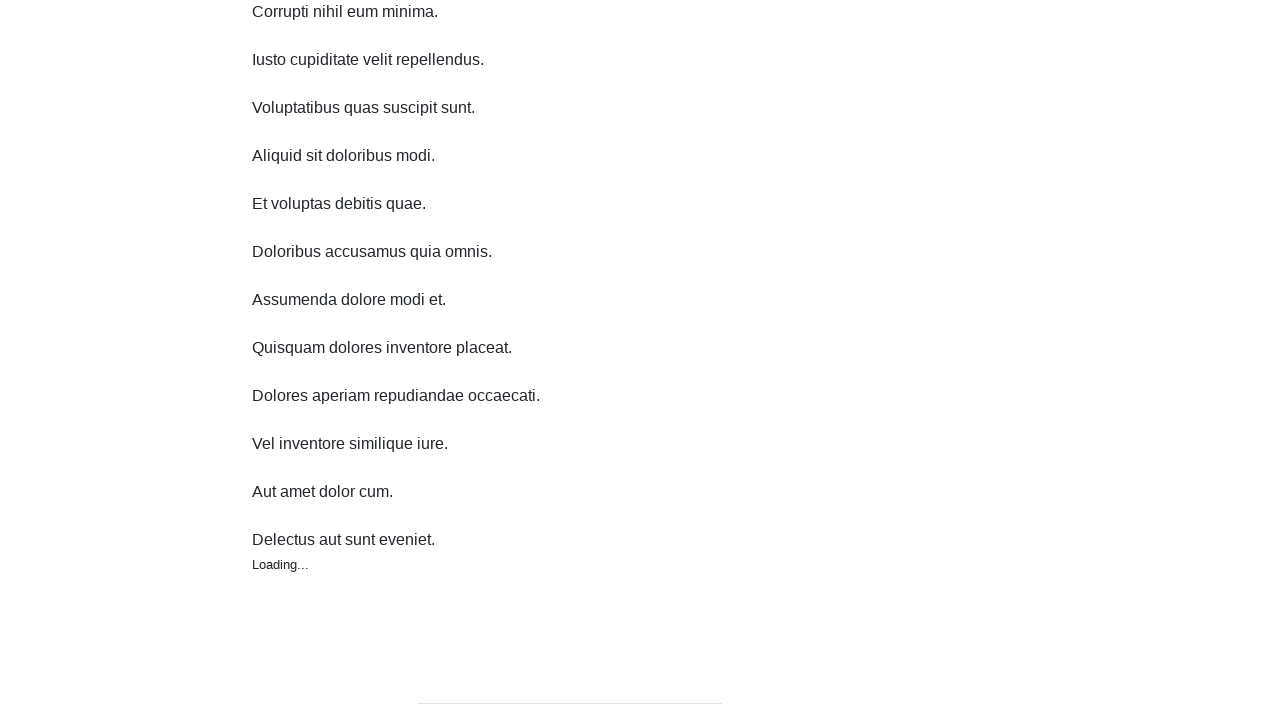

Waited 1 second before scrolling down
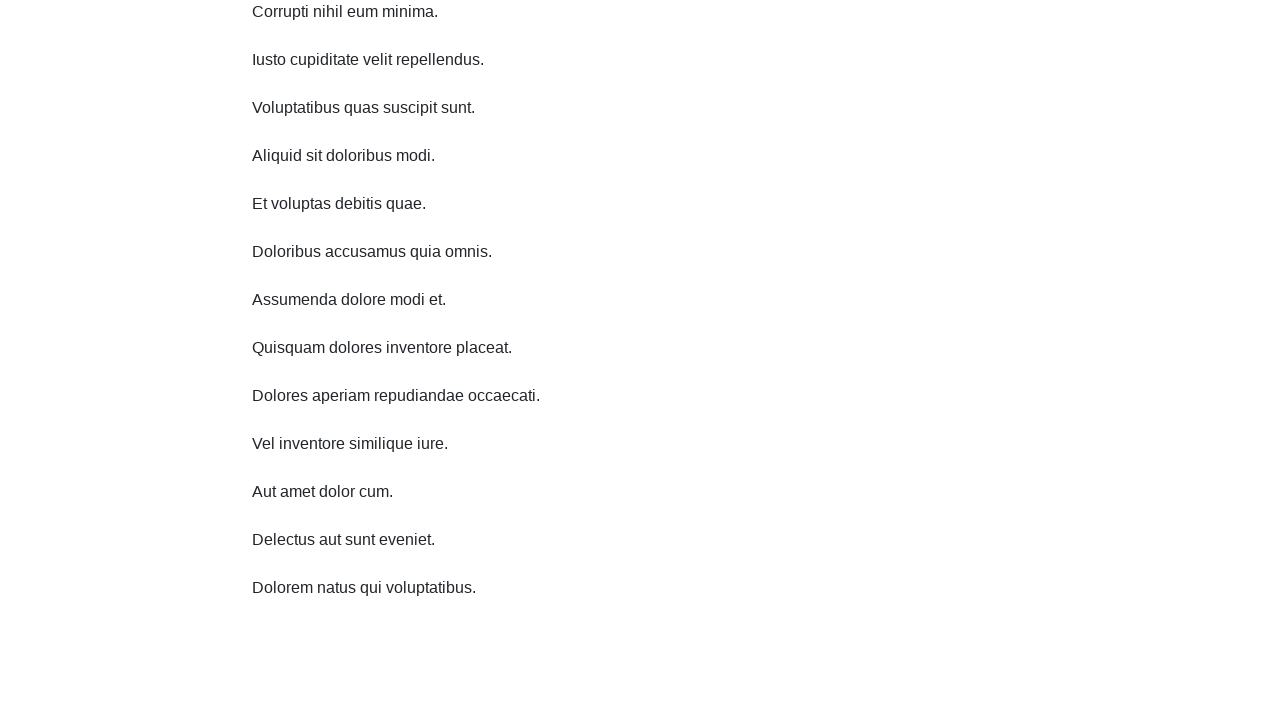

Scrolled down 750 pixels (iteration 8/10)
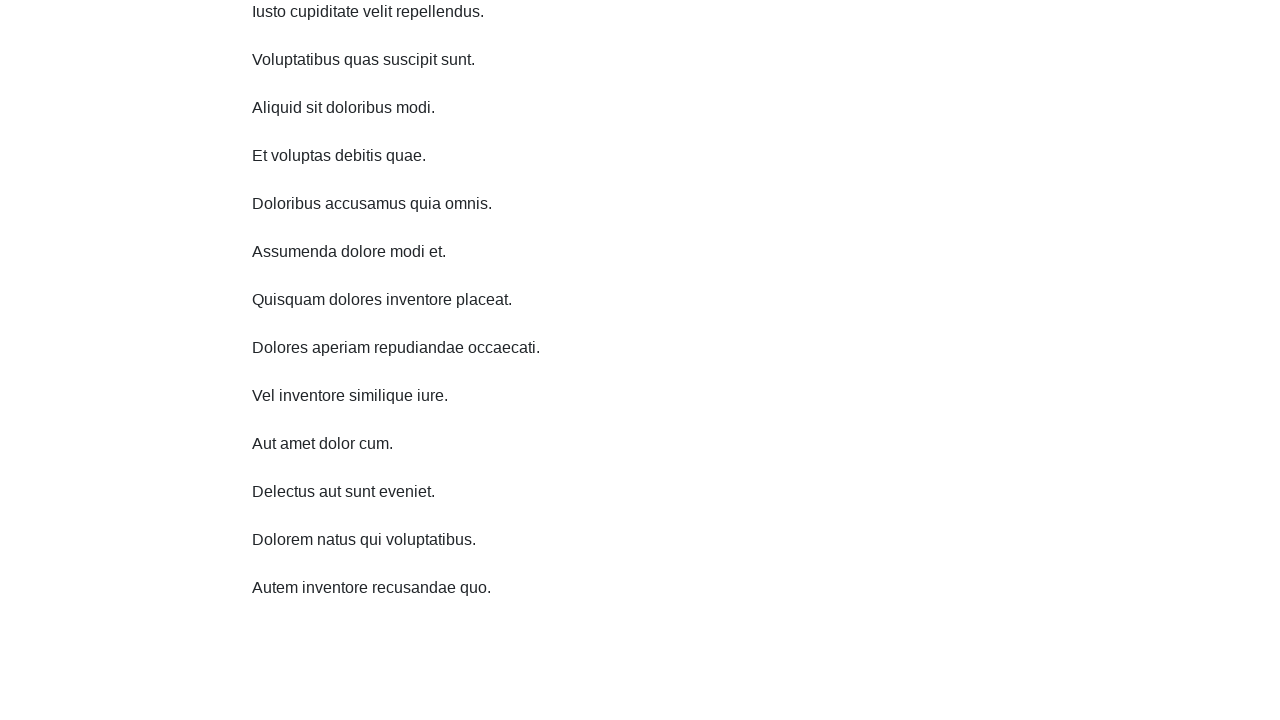

Waited 1 second before scrolling down
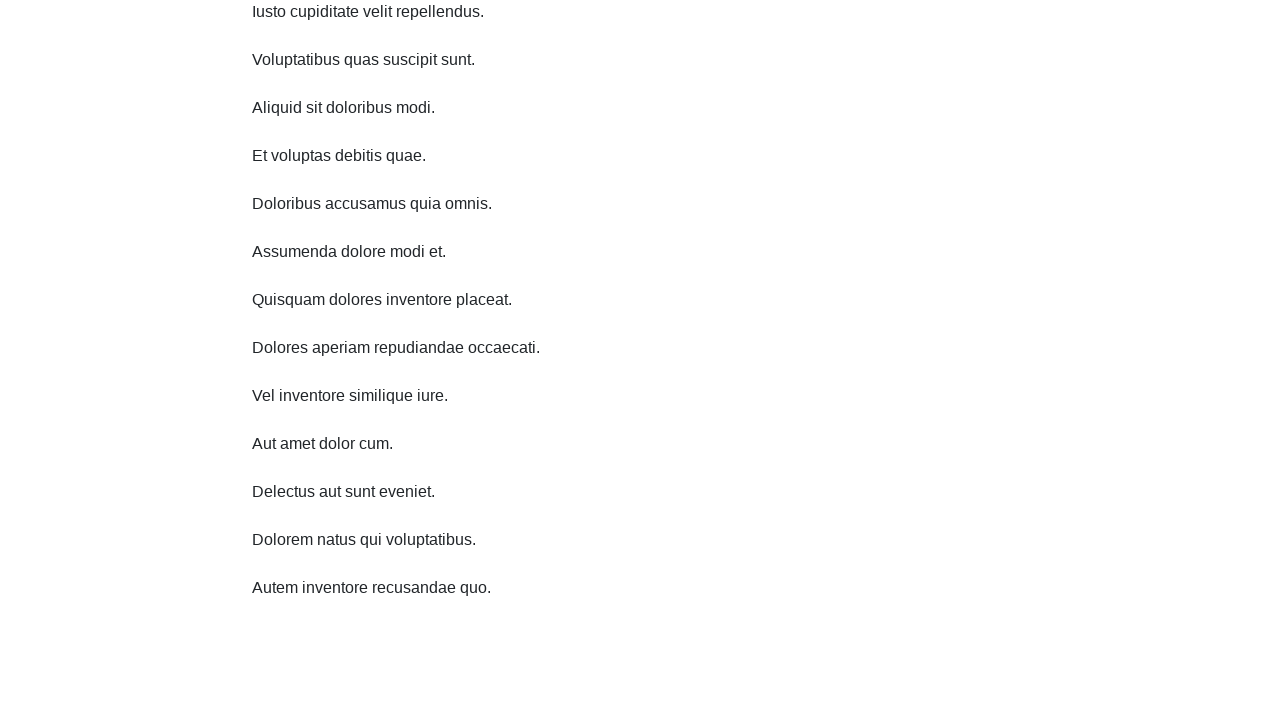

Scrolled down 750 pixels (iteration 9/10)
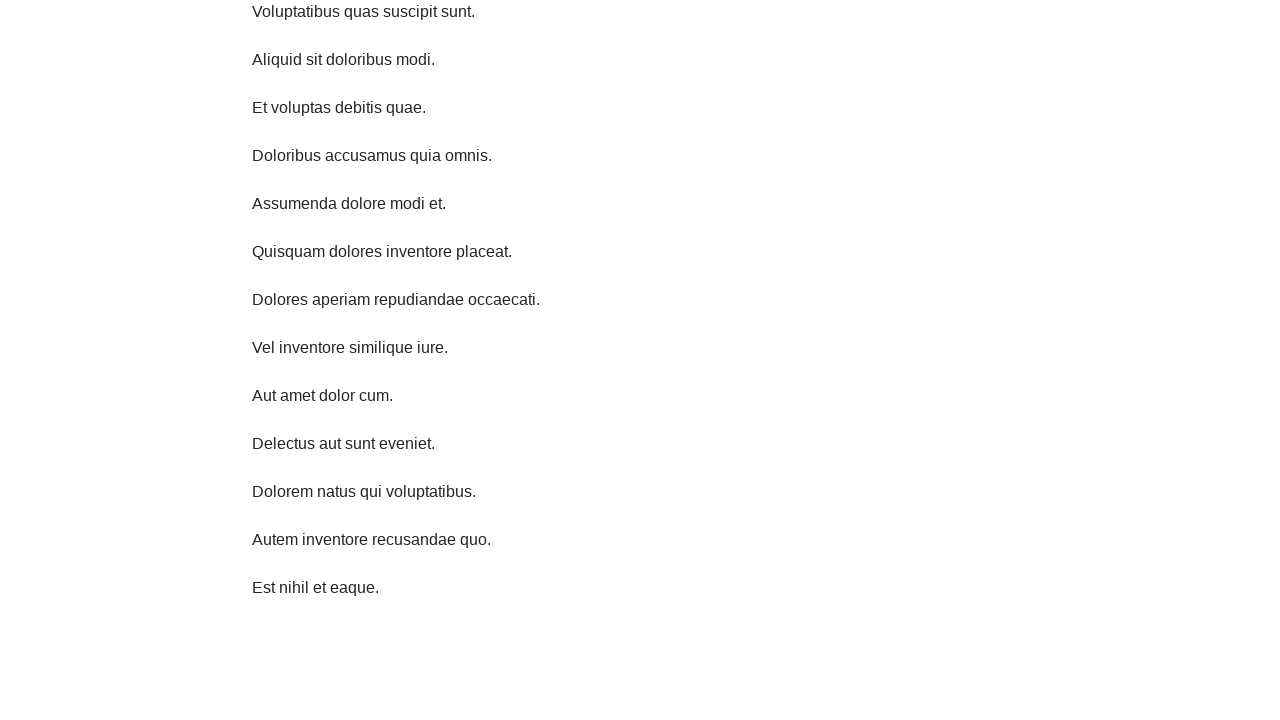

Waited 1 second before scrolling down
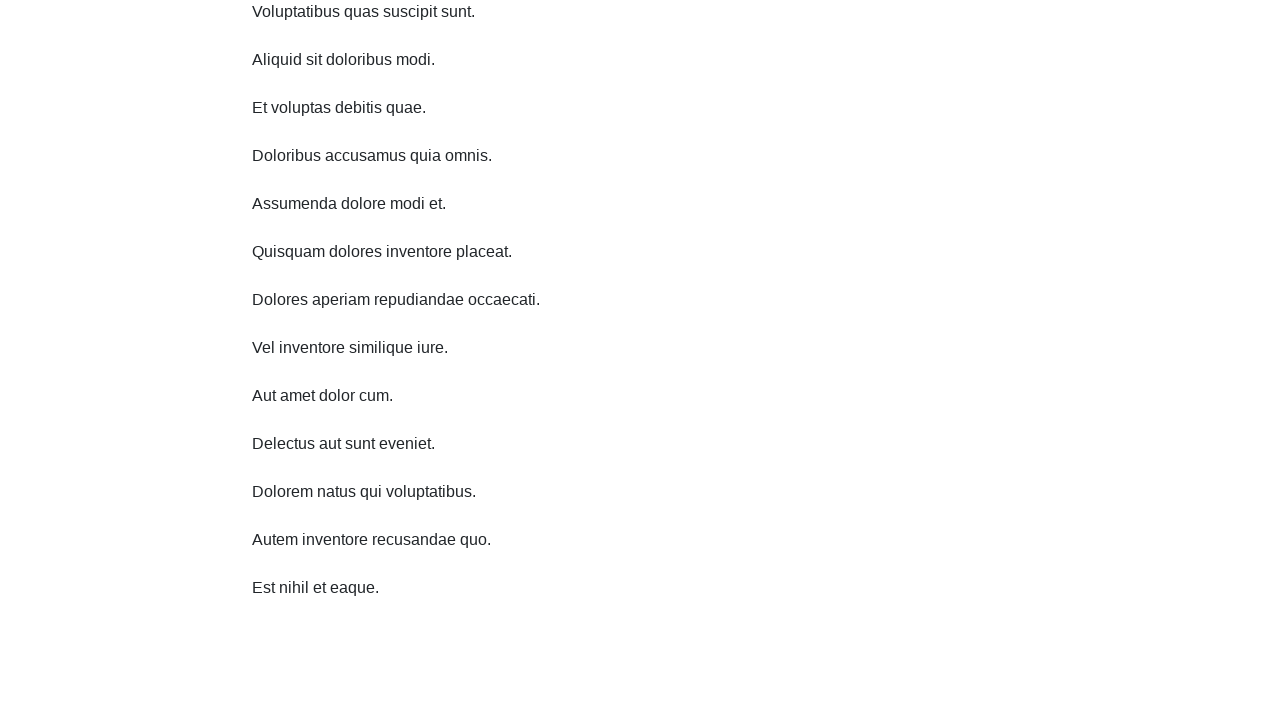

Scrolled down 750 pixels (iteration 10/10)
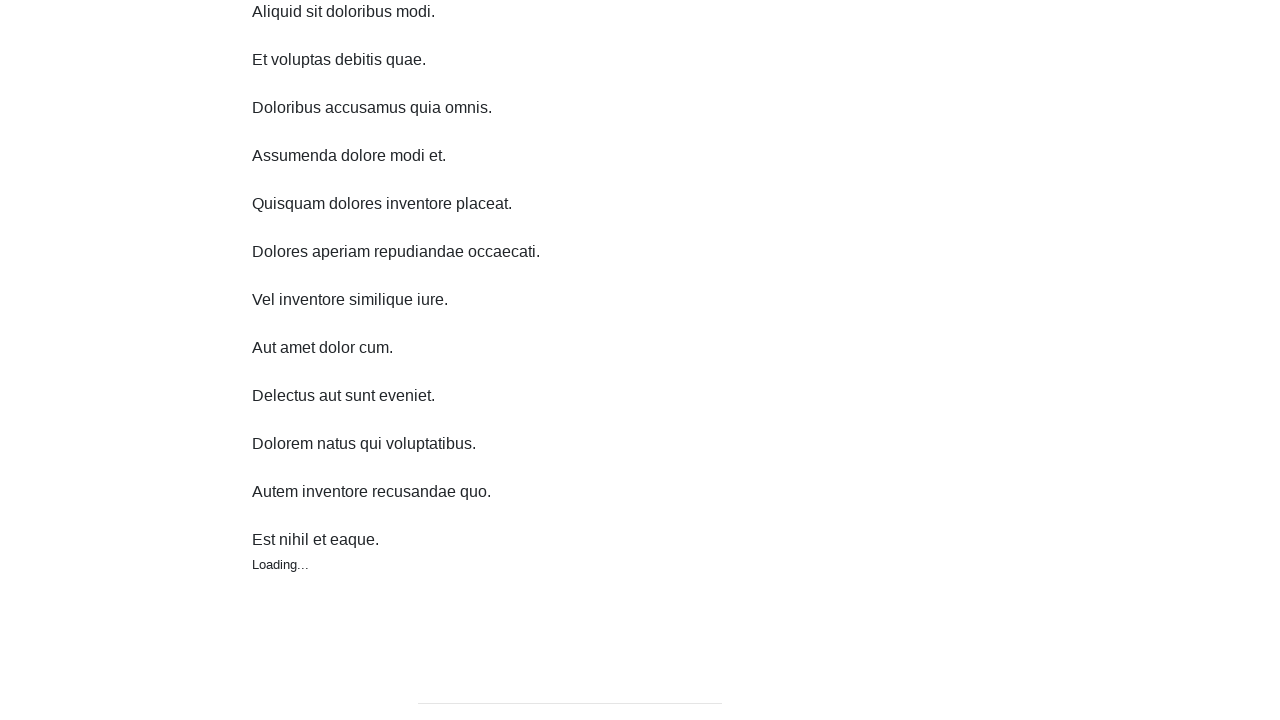

Waited 1 second before scrolling up
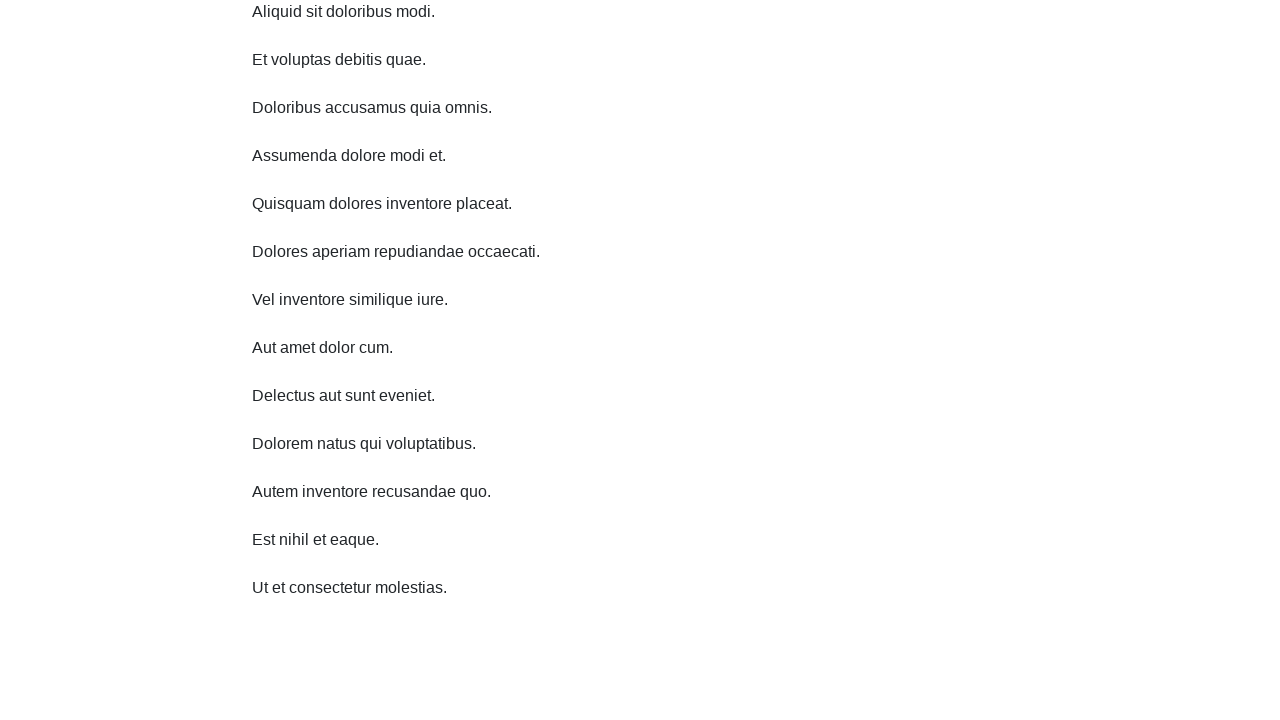

Scrolled up 750 pixels (iteration 1/10)
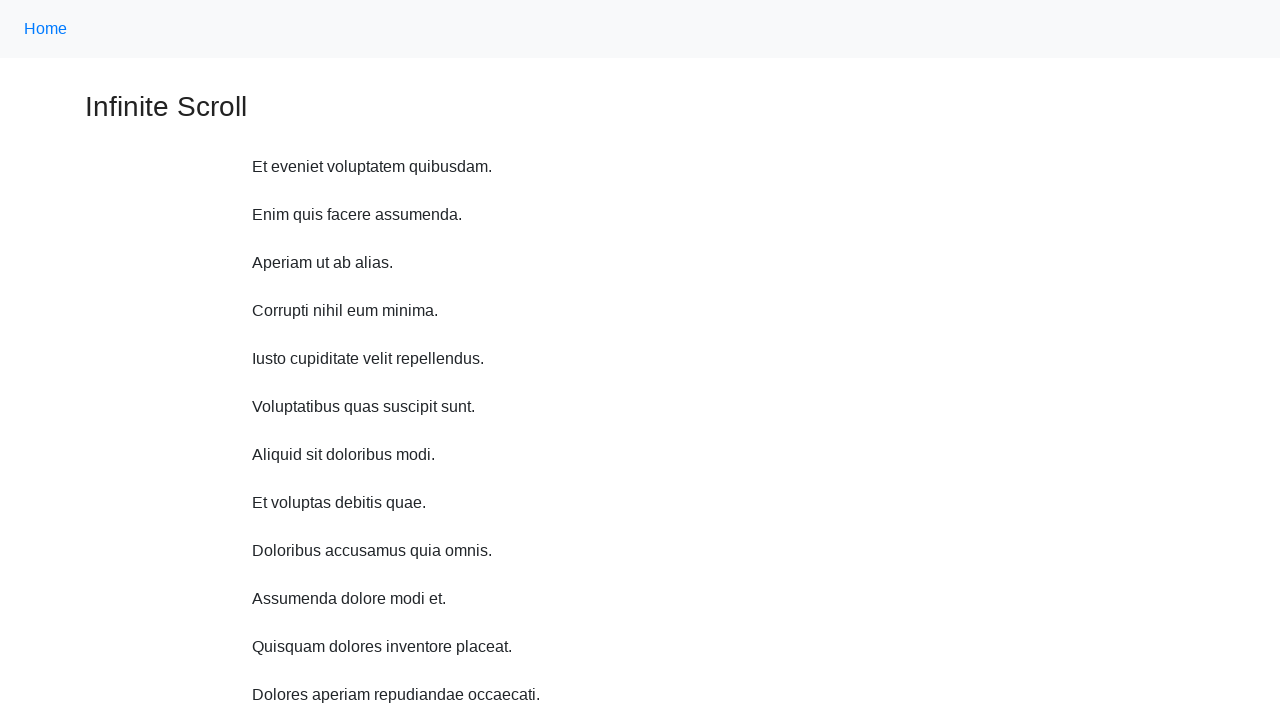

Waited 1 second before scrolling up
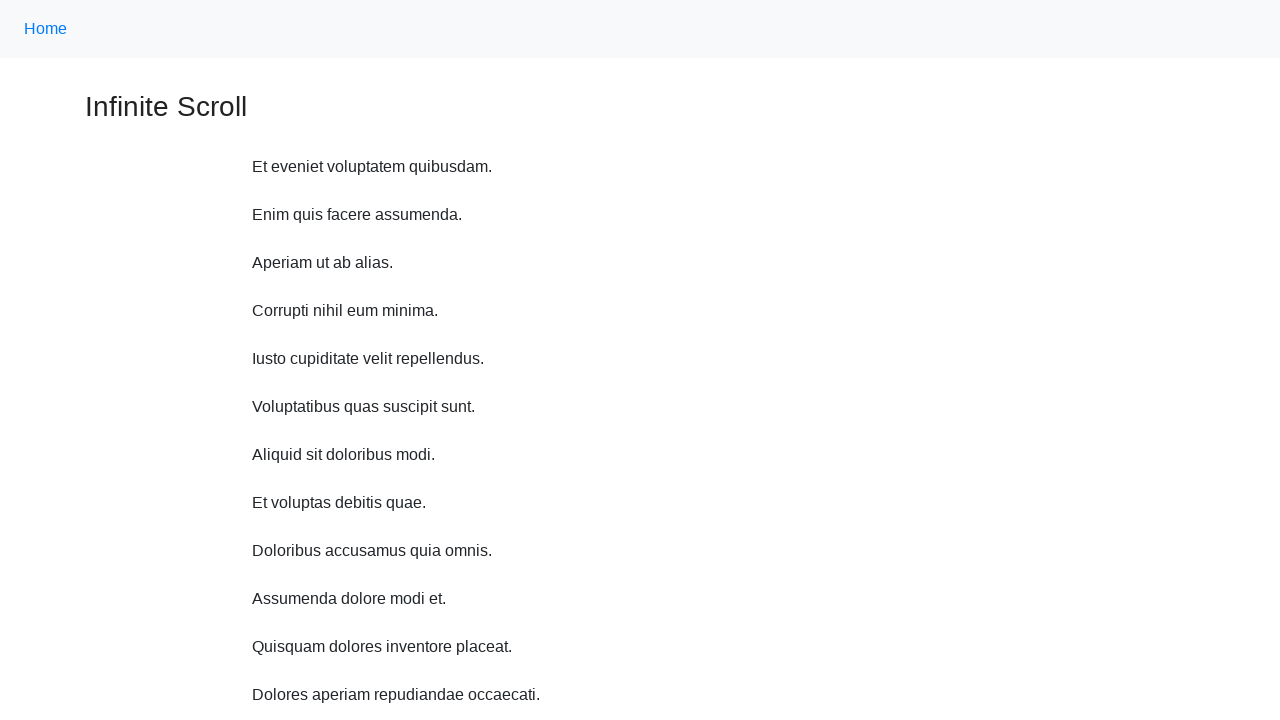

Scrolled up 750 pixels (iteration 2/10)
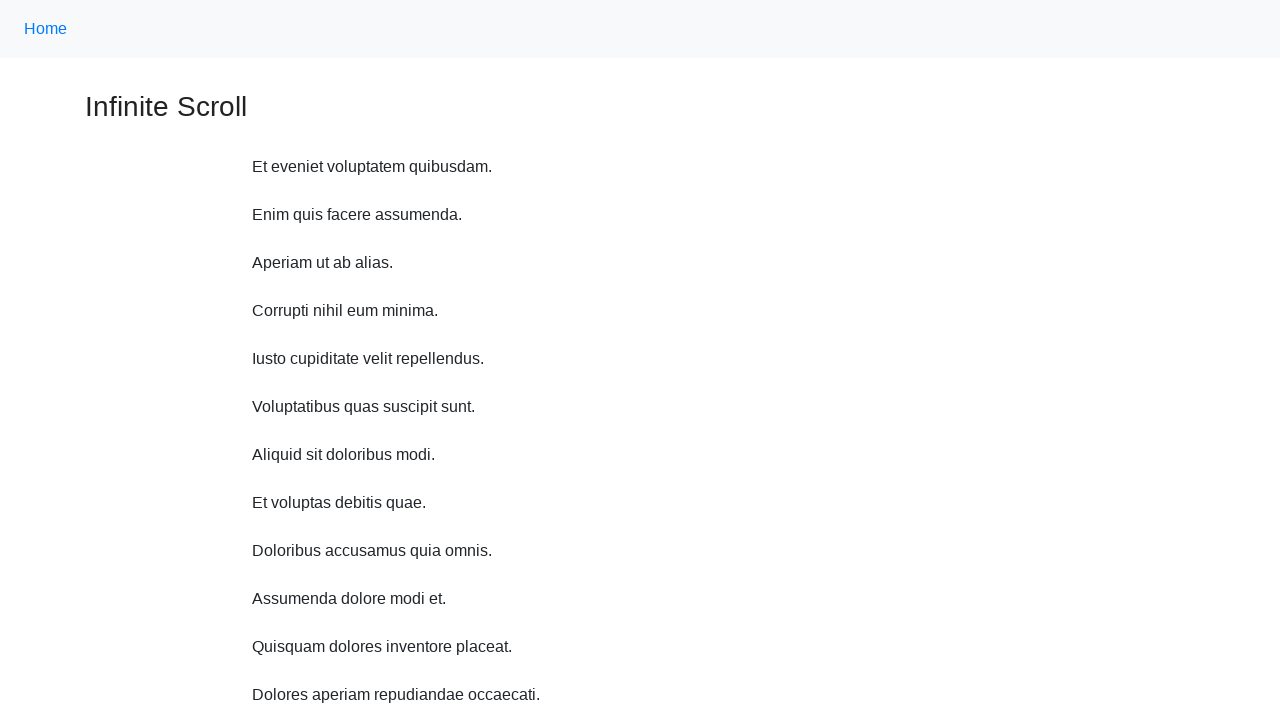

Waited 1 second before scrolling up
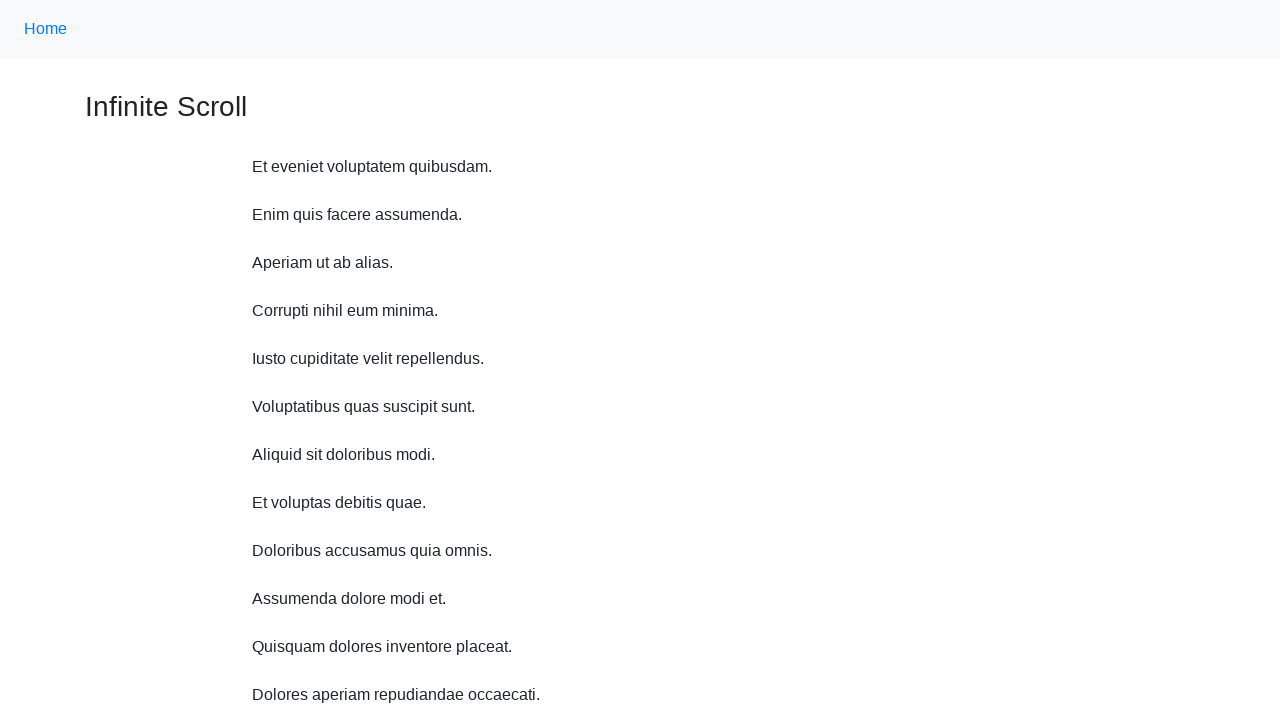

Scrolled up 750 pixels (iteration 3/10)
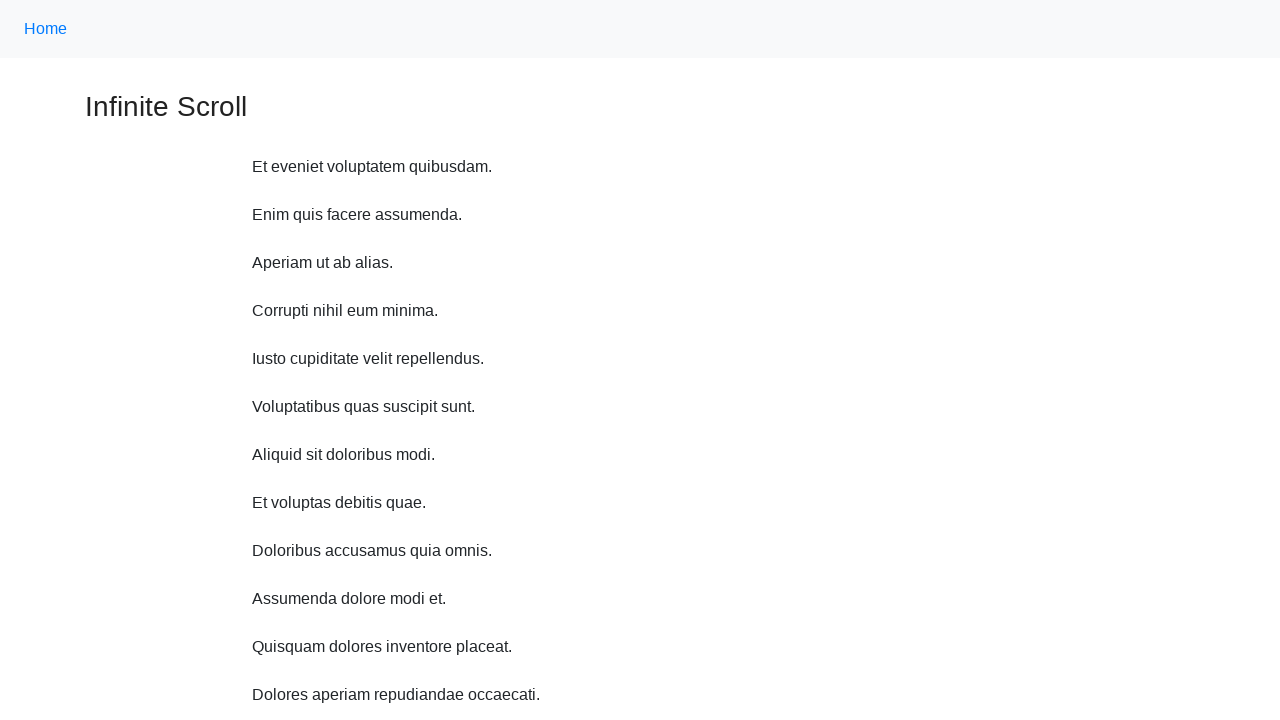

Waited 1 second before scrolling up
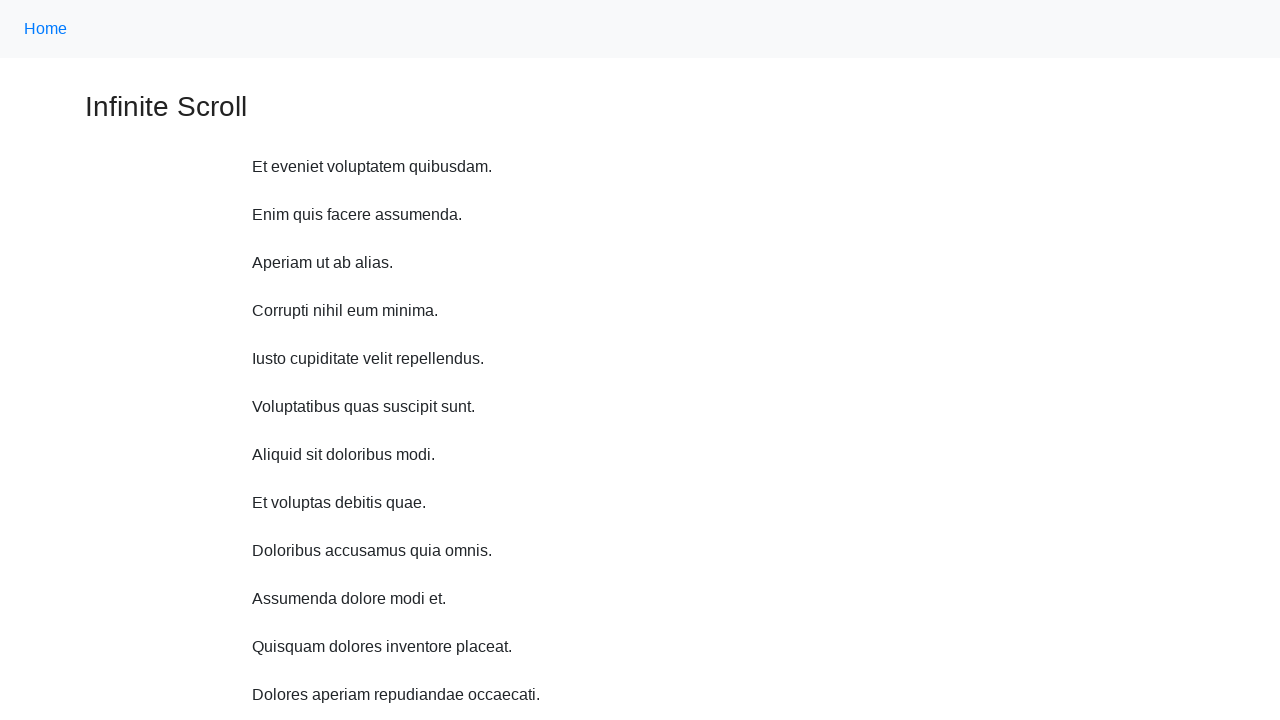

Scrolled up 750 pixels (iteration 4/10)
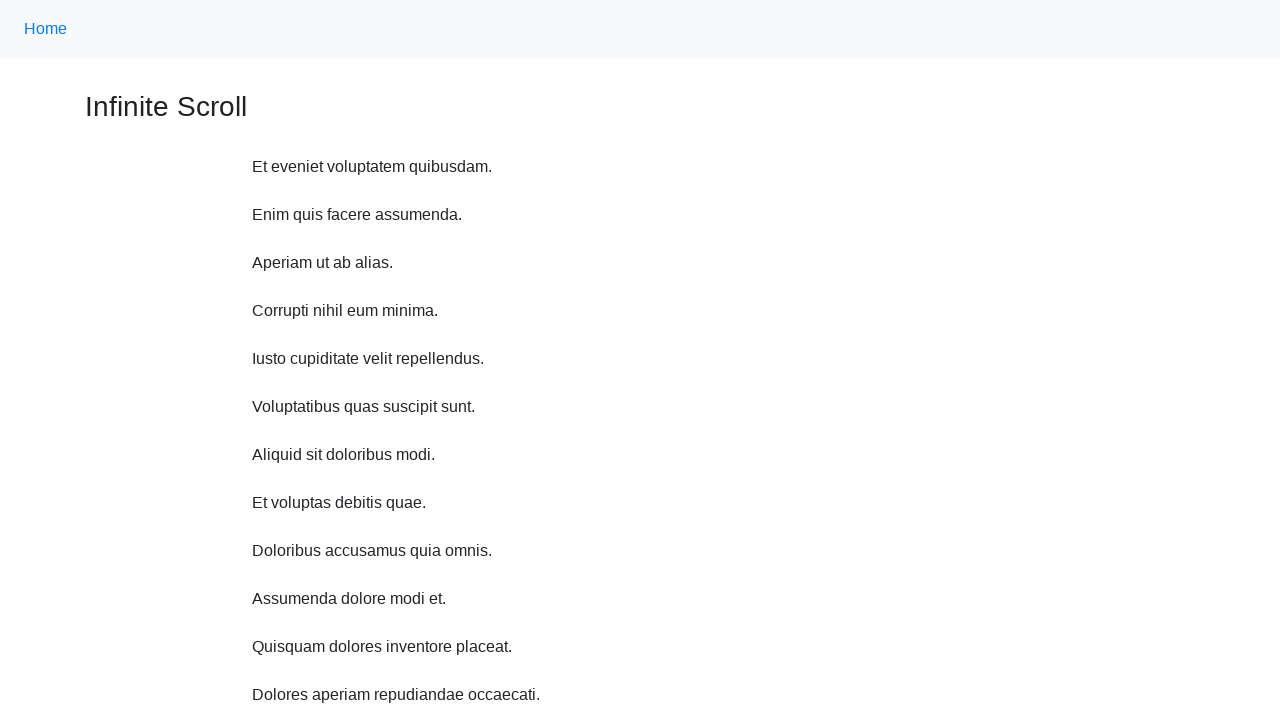

Waited 1 second before scrolling up
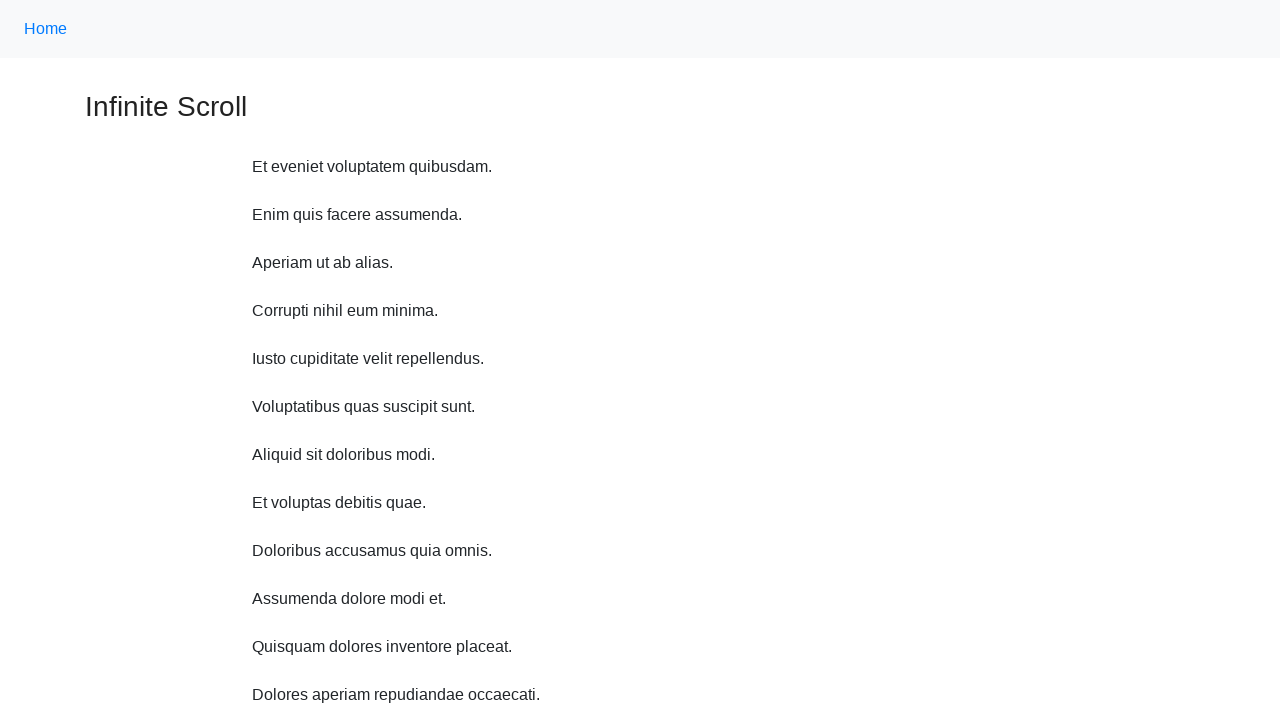

Scrolled up 750 pixels (iteration 5/10)
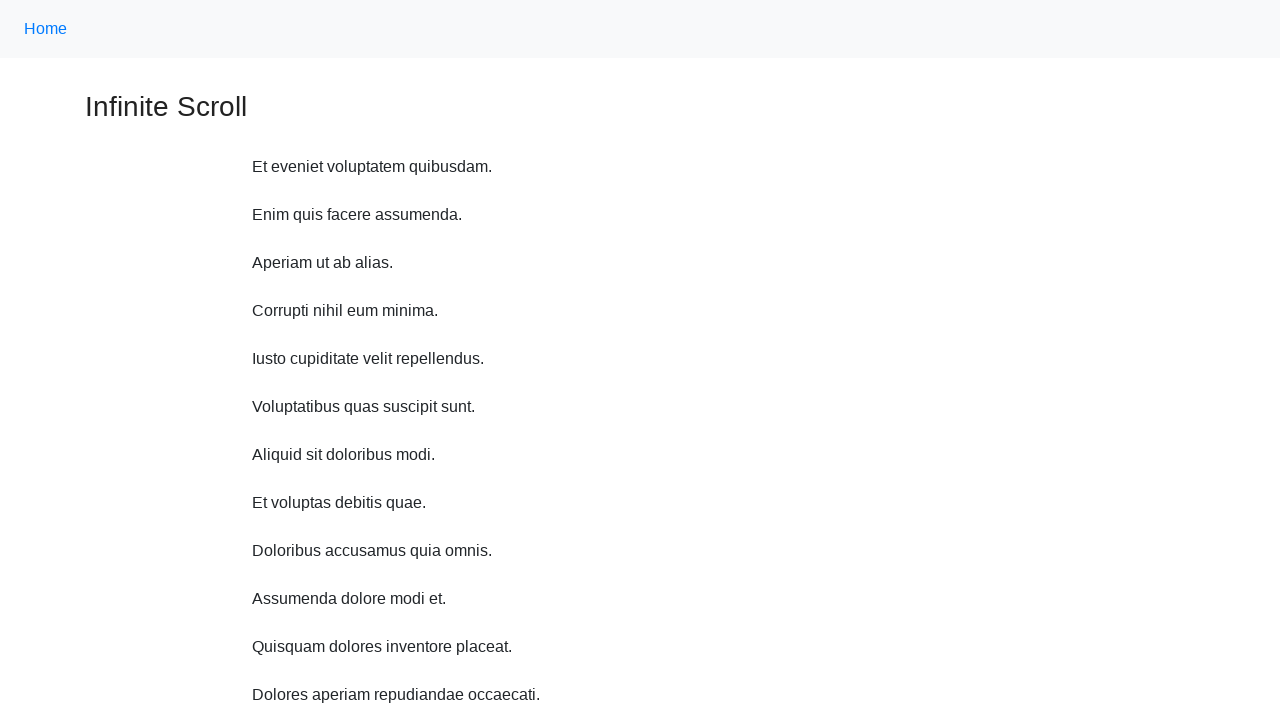

Waited 1 second before scrolling up
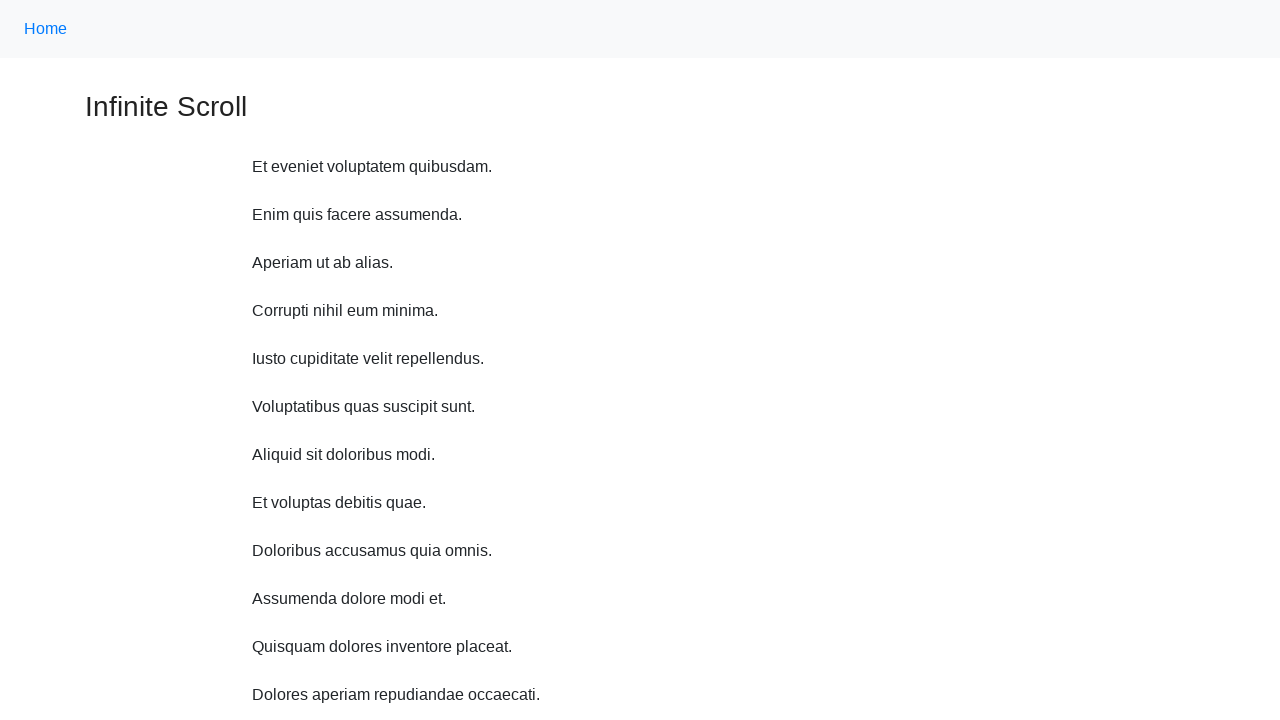

Scrolled up 750 pixels (iteration 6/10)
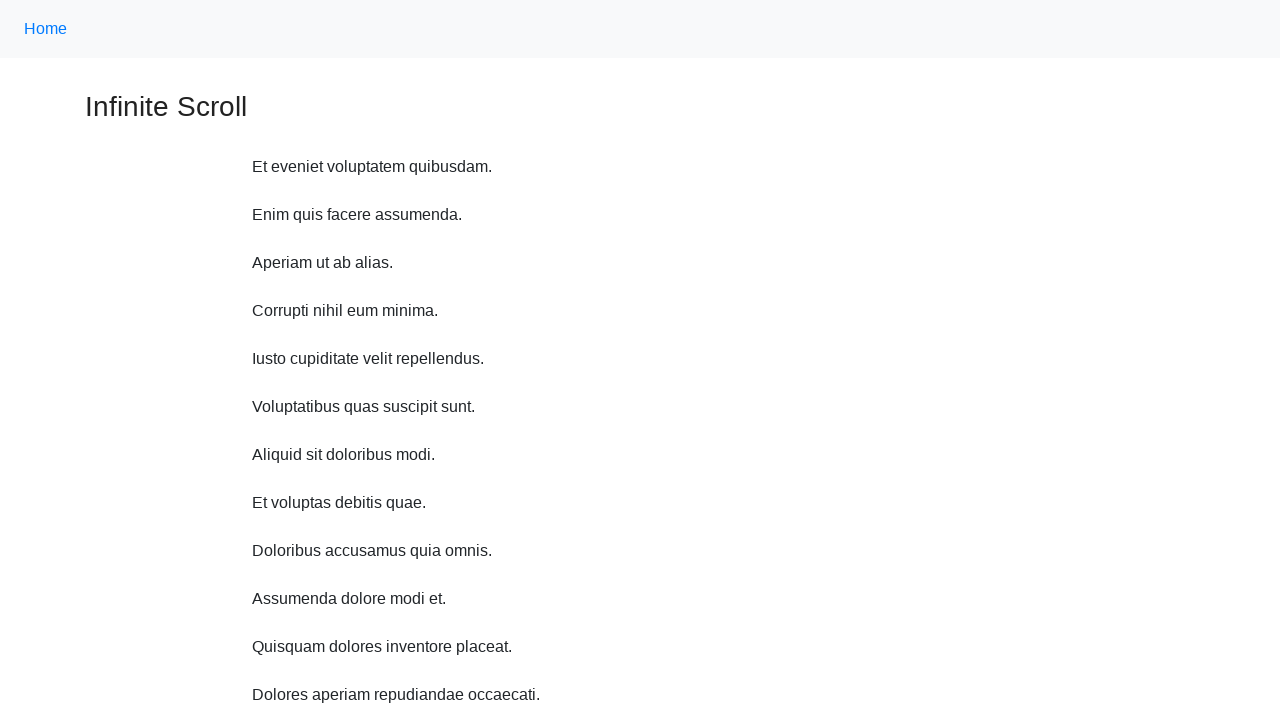

Waited 1 second before scrolling up
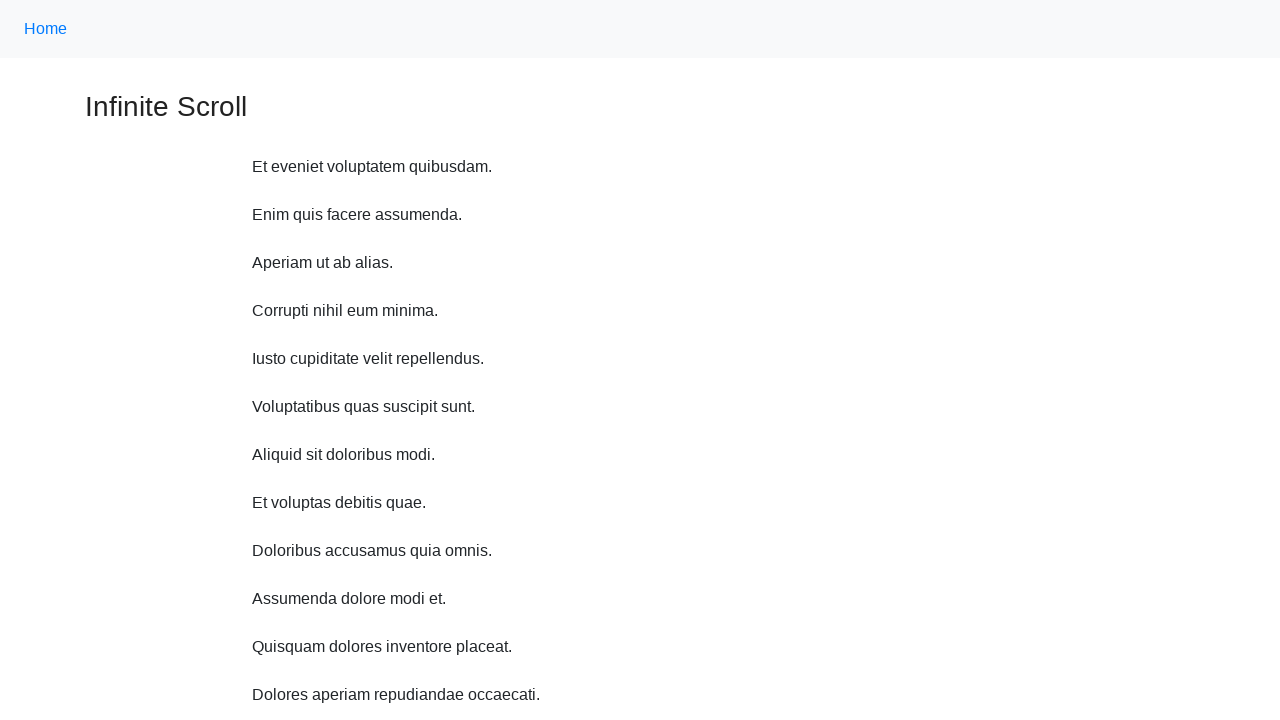

Scrolled up 750 pixels (iteration 7/10)
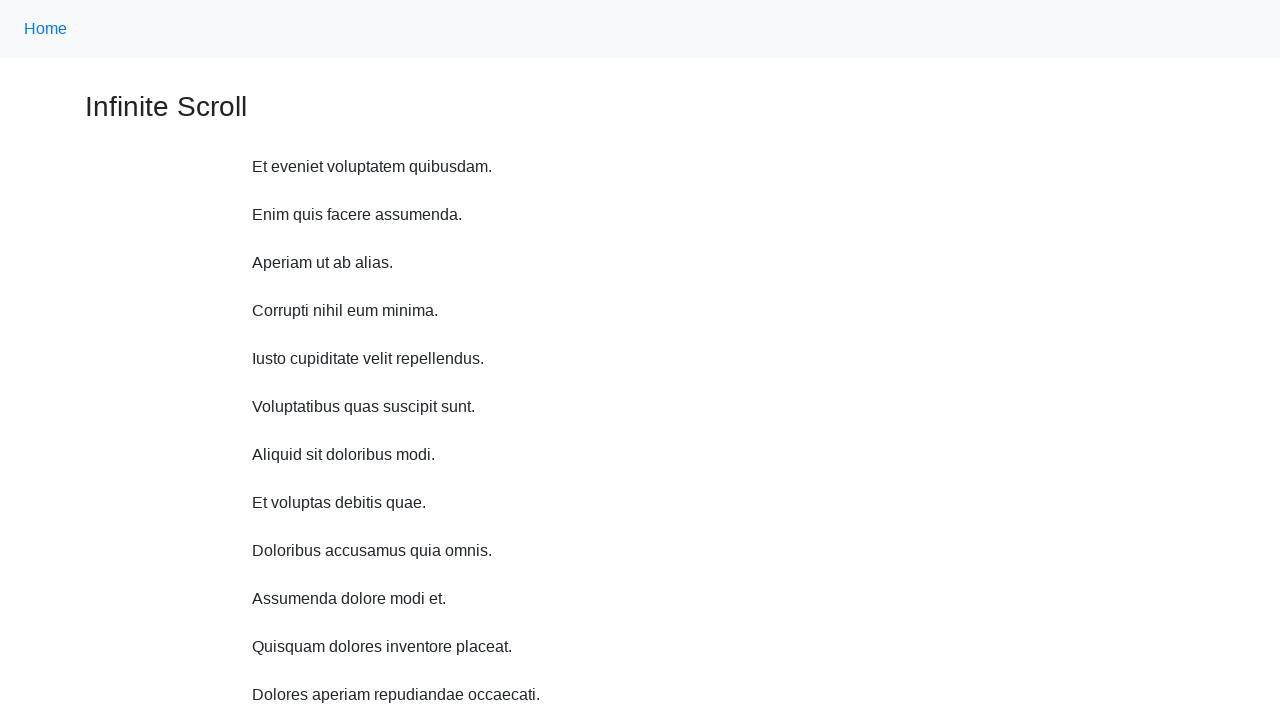

Waited 1 second before scrolling up
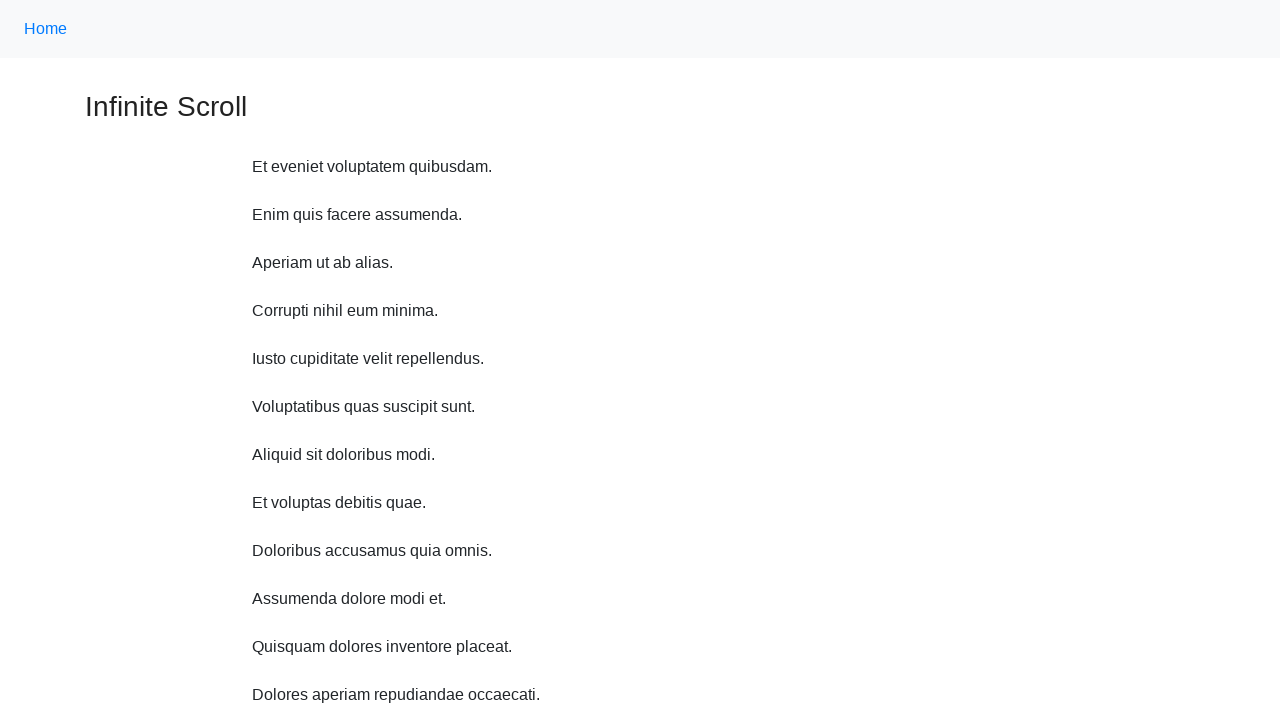

Scrolled up 750 pixels (iteration 8/10)
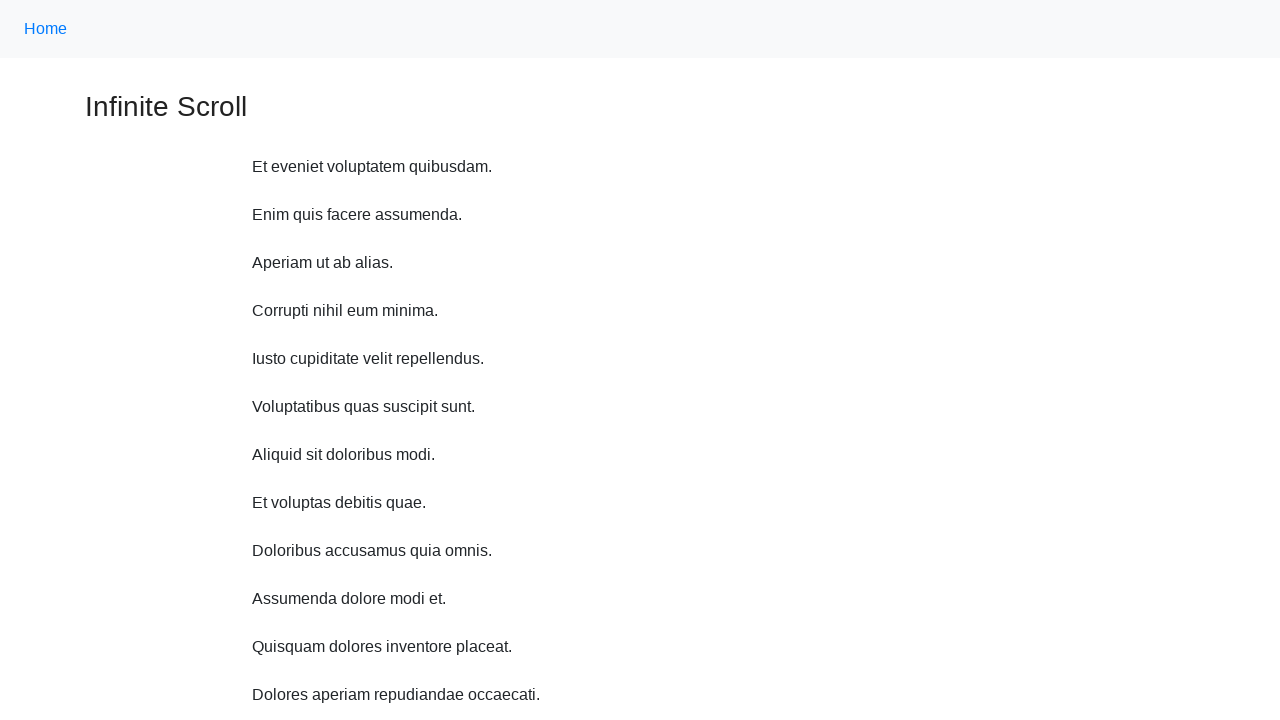

Waited 1 second before scrolling up
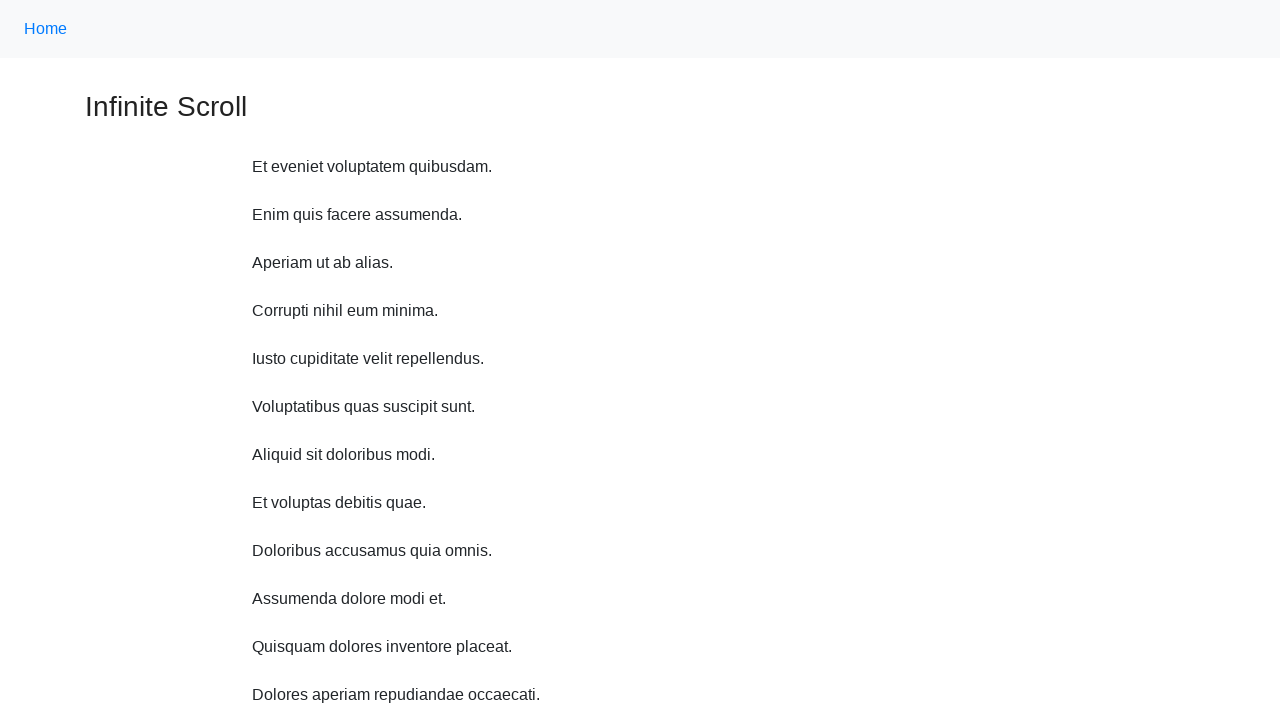

Scrolled up 750 pixels (iteration 9/10)
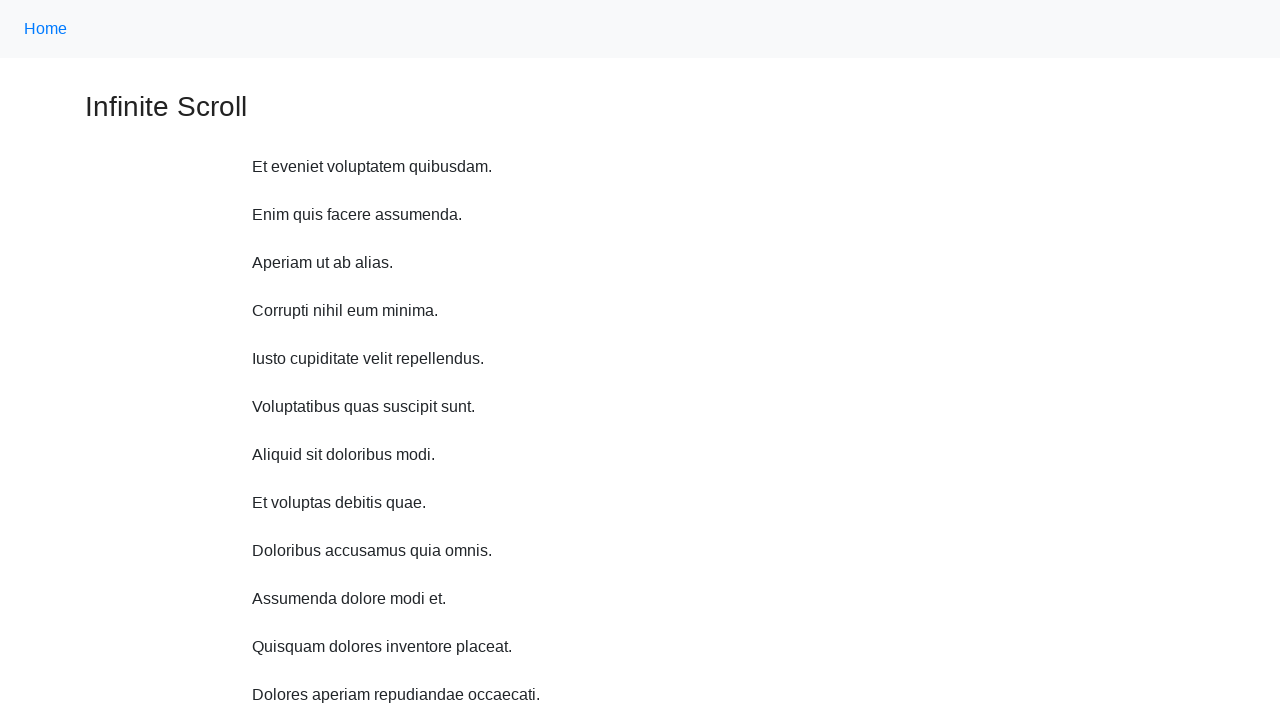

Waited 1 second before scrolling up
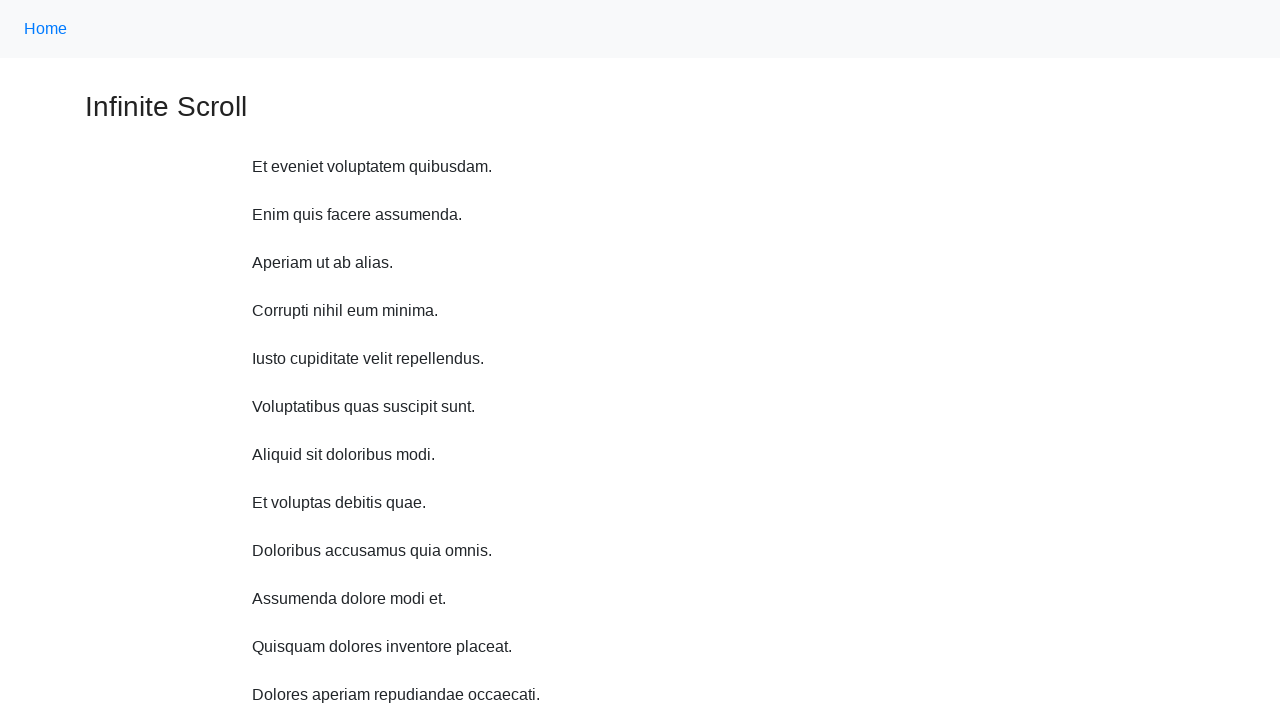

Scrolled up 750 pixels (iteration 10/10)
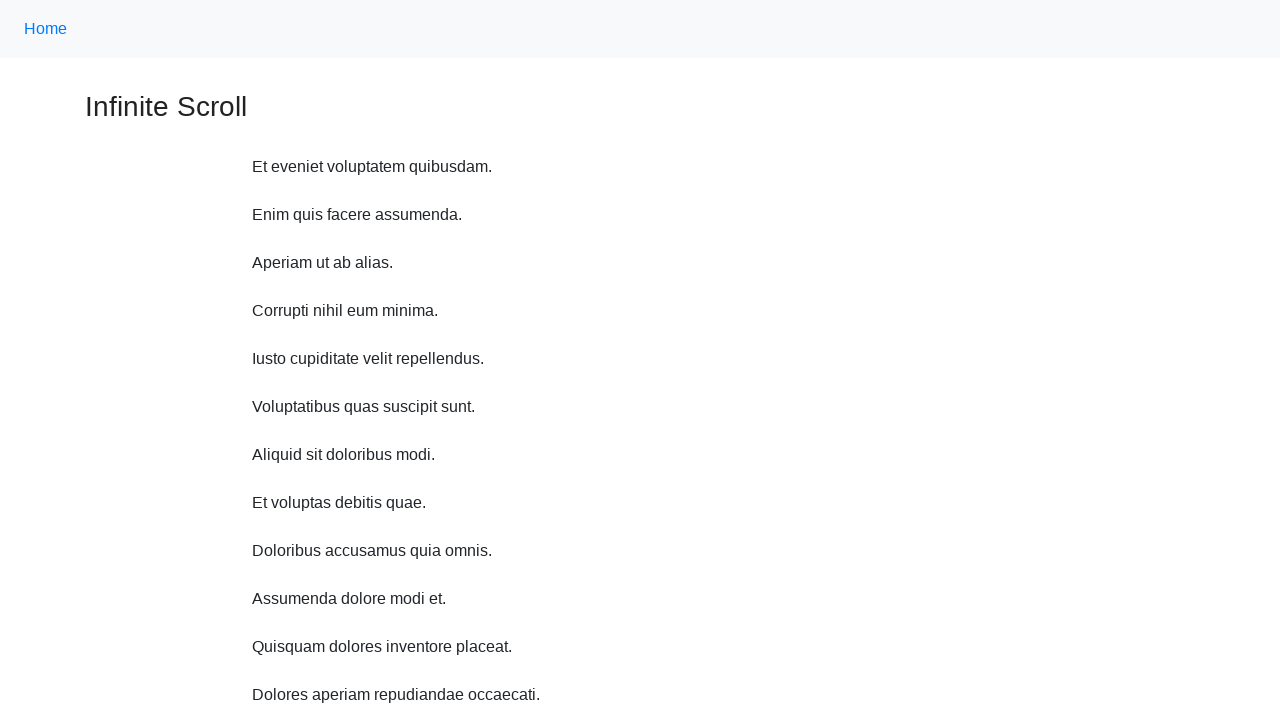

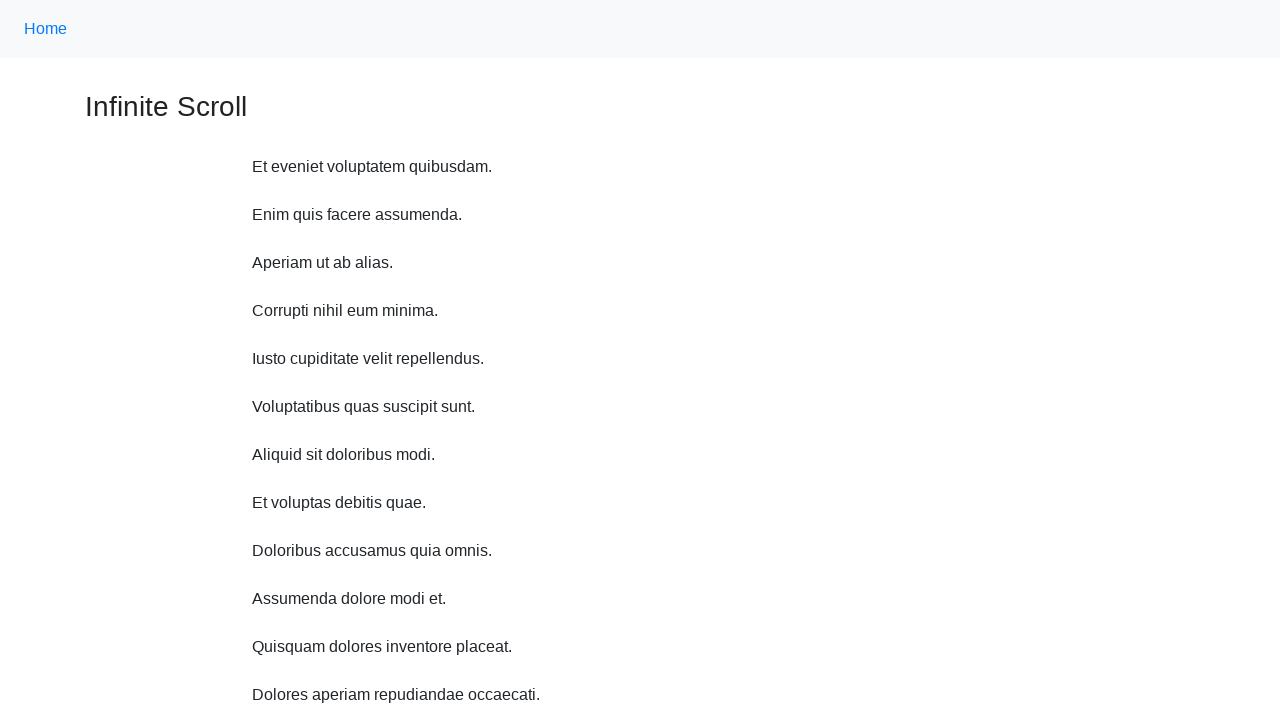